Automates playing the "1 to 50" clicking game by clicking on numbered divs in sequential order from 1 to 50

Starting URL: http://zzzscore.com/1to50/en/

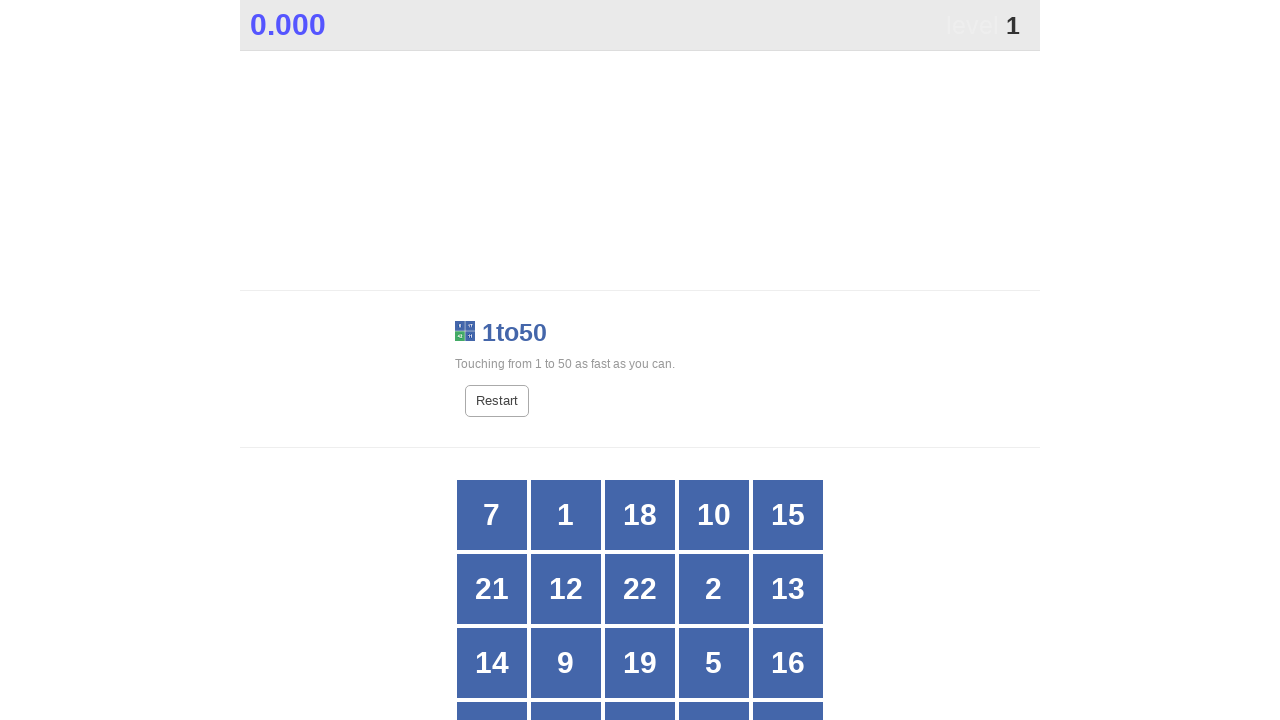

Clicked on number 1 at (566, 515) on //div[text()='1']
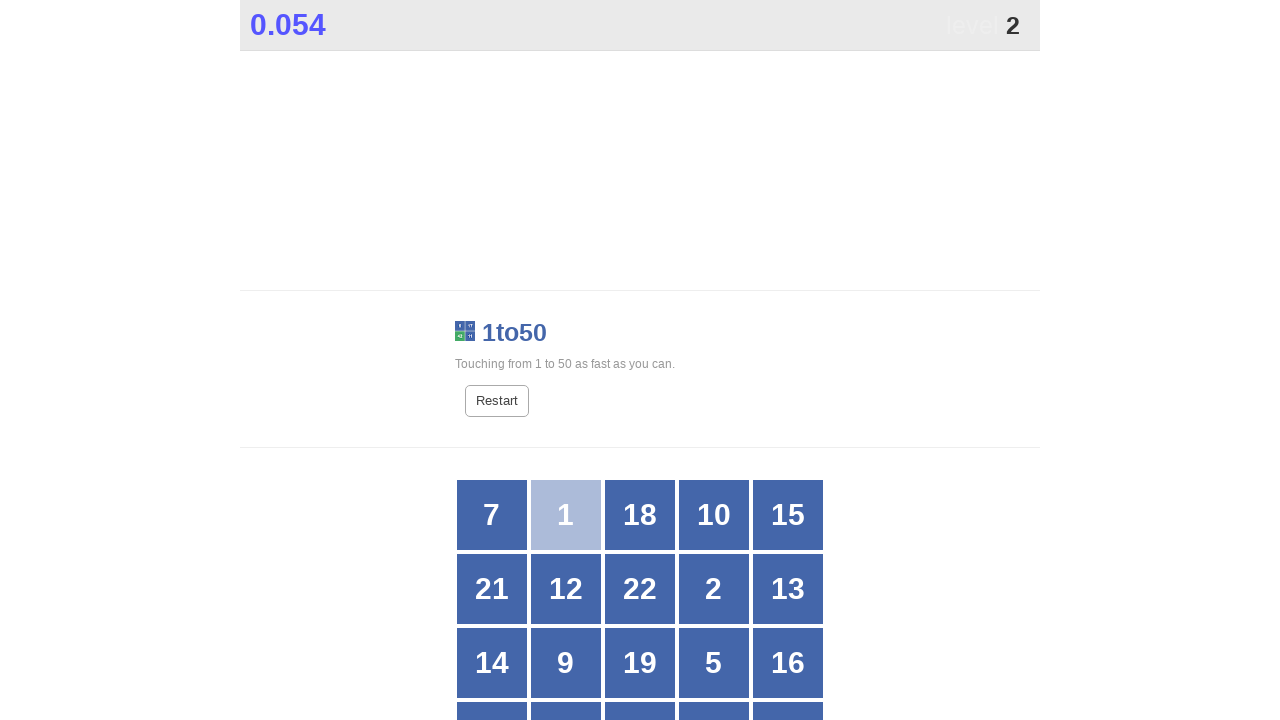

Clicked on number 2 at (714, 589) on //div[text()='2']
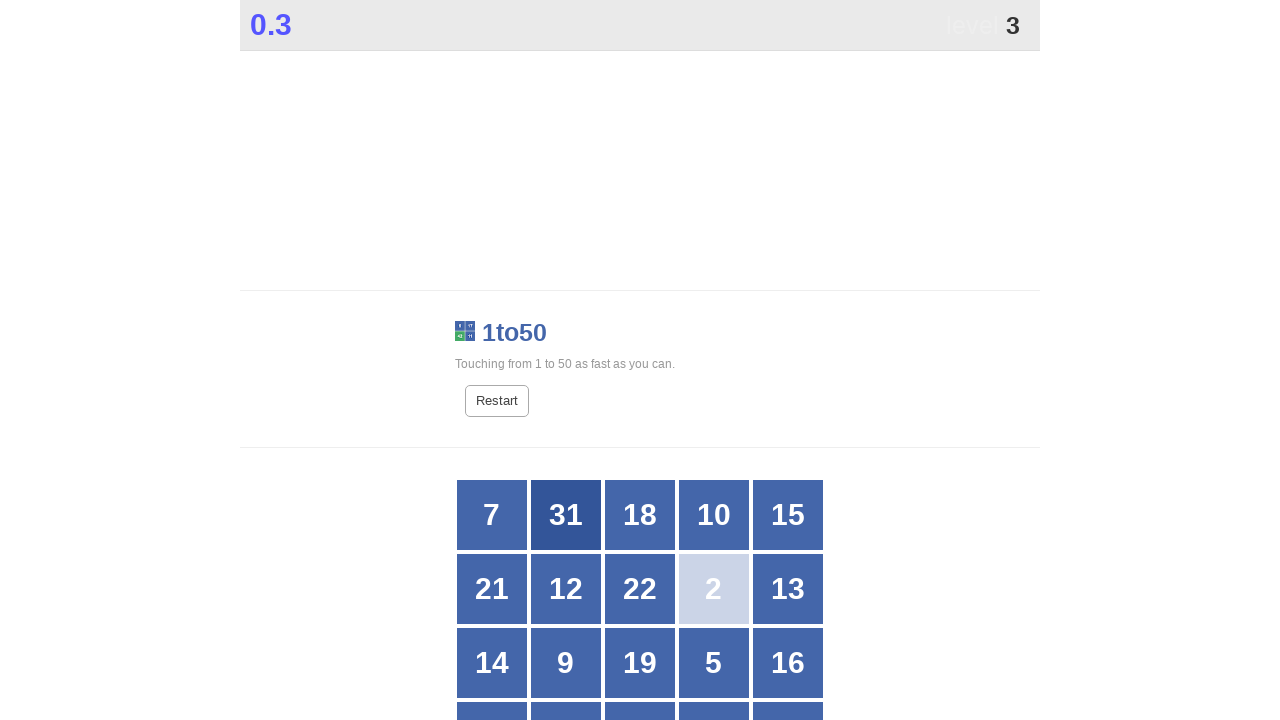

Clicked on number 3 at (714, 361) on //div[text()='3']
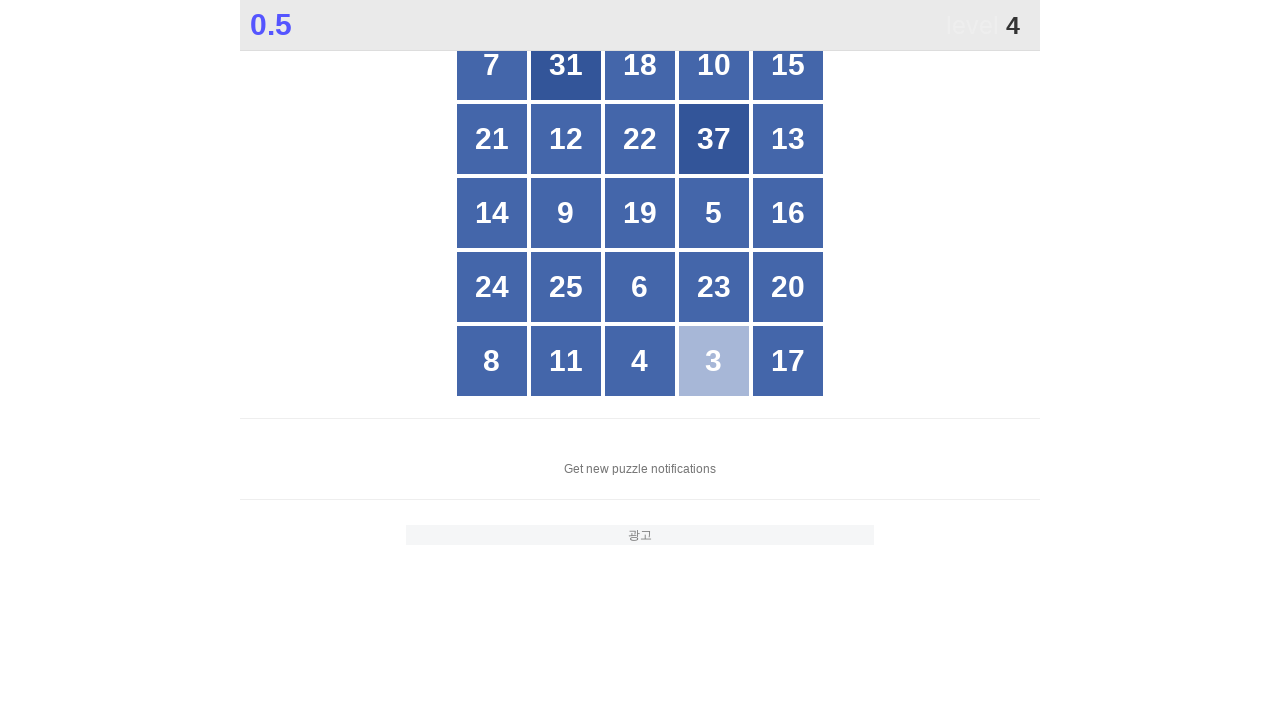

Clicked on number 4 at (640, 361) on //div[text()='4']
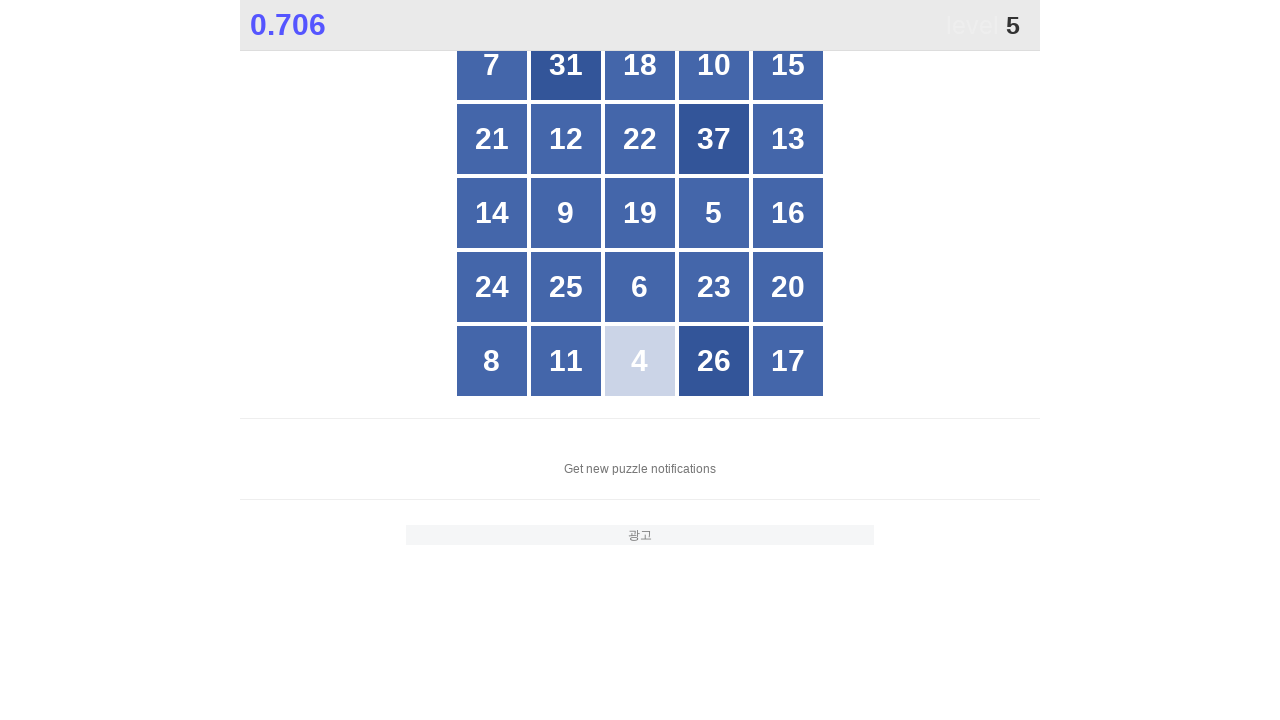

Clicked on number 5 at (714, 213) on //div[text()='5']
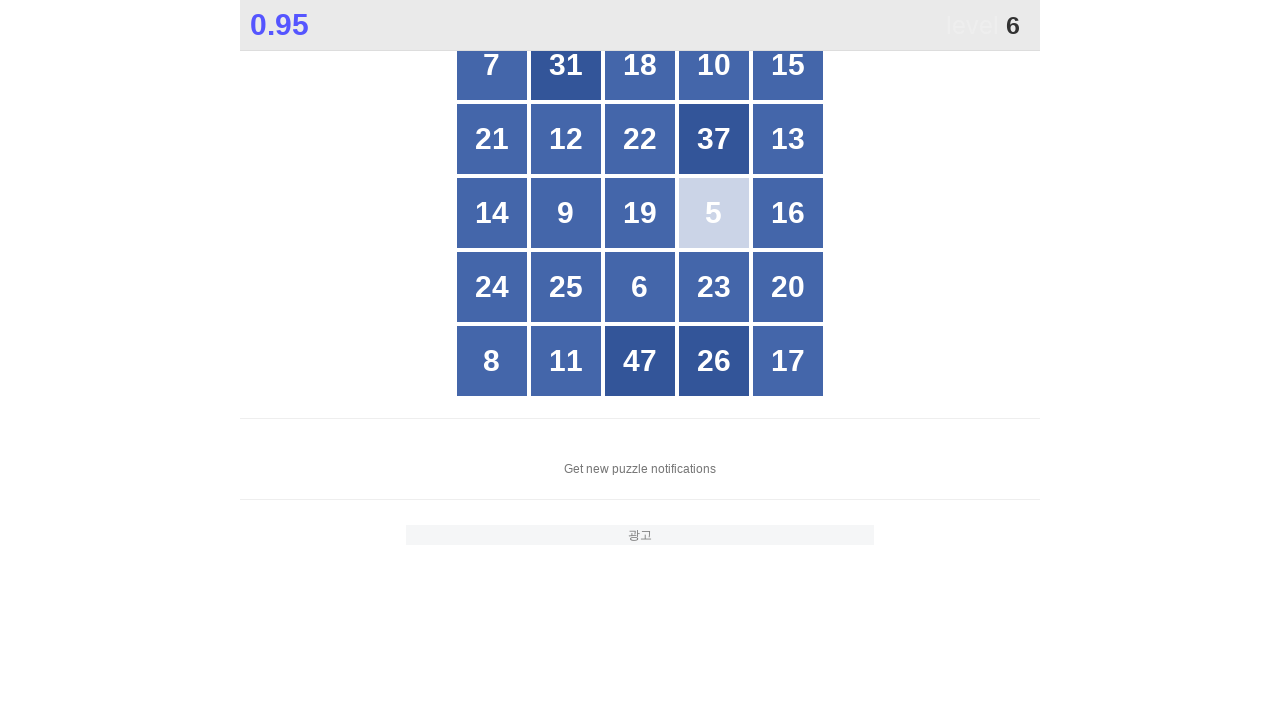

Clicked on number 6 at (640, 287) on //div[text()='6']
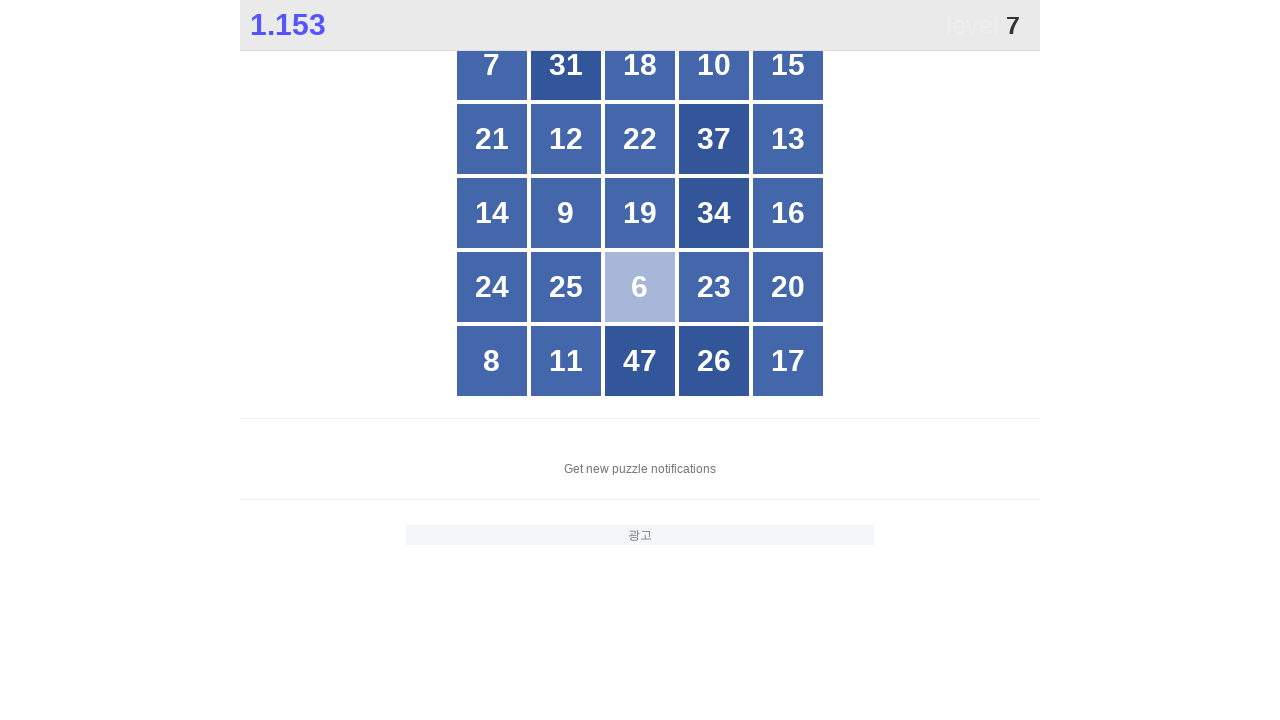

Clicked on number 7 at (492, 65) on //div[text()='7']
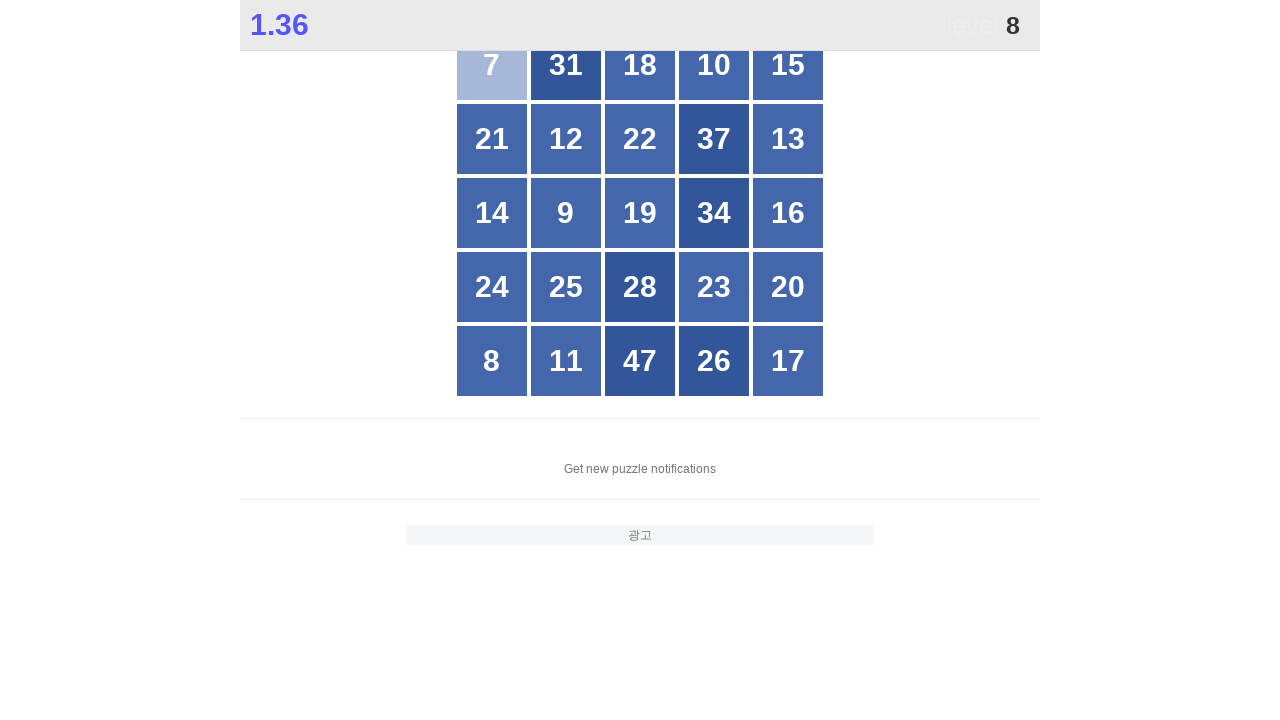

Clicked on number 8 at (492, 361) on //div[text()='8']
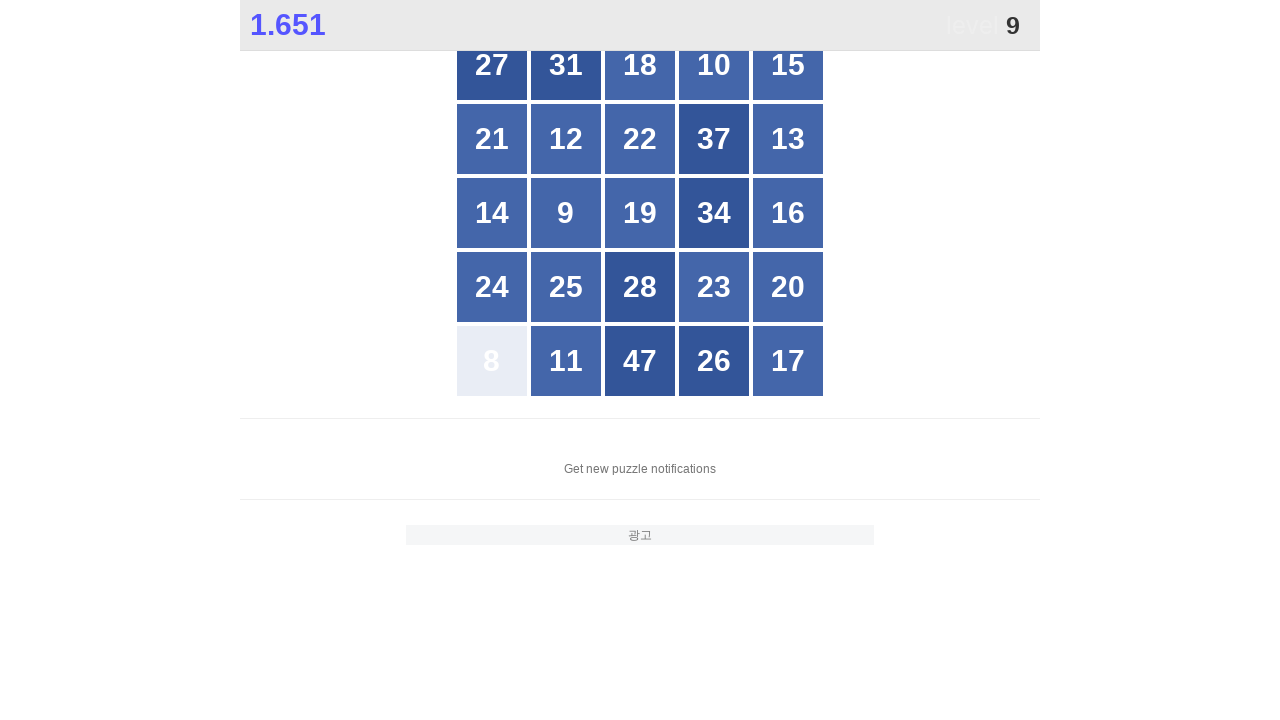

Clicked on number 9 at (566, 213) on //div[text()='9']
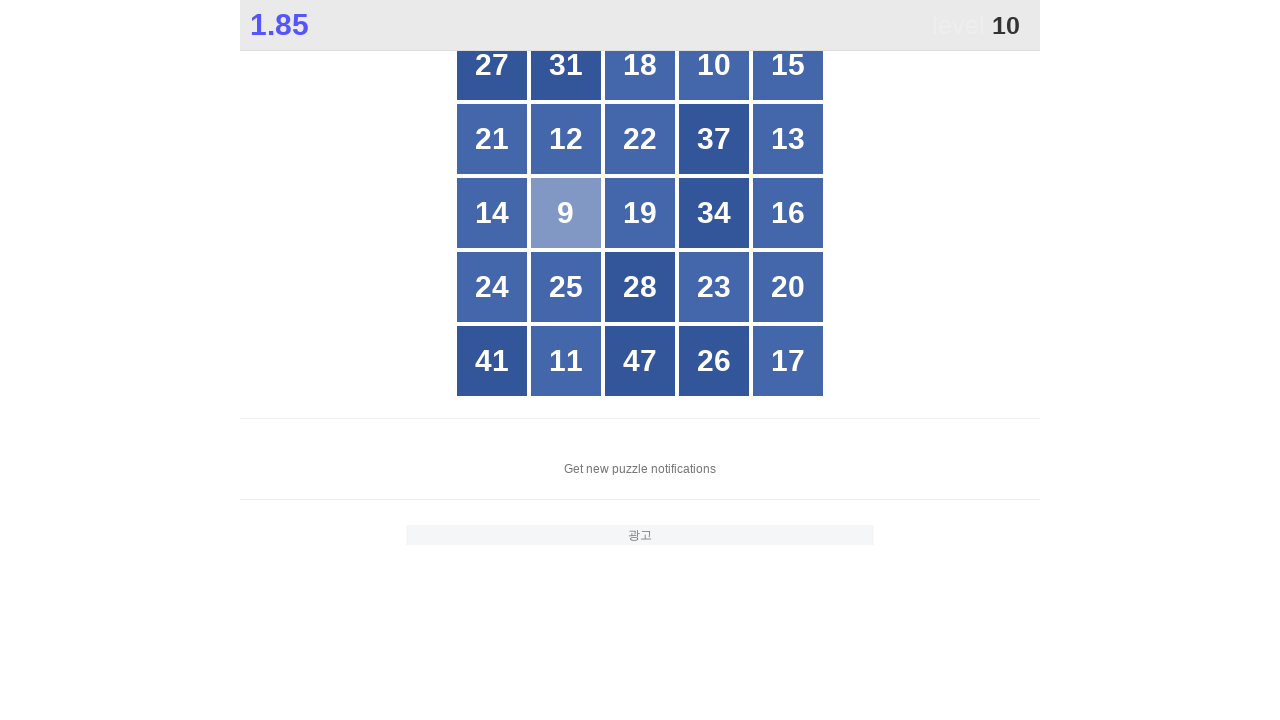

Clicked on number 10 at (714, 65) on //div[text()='10']
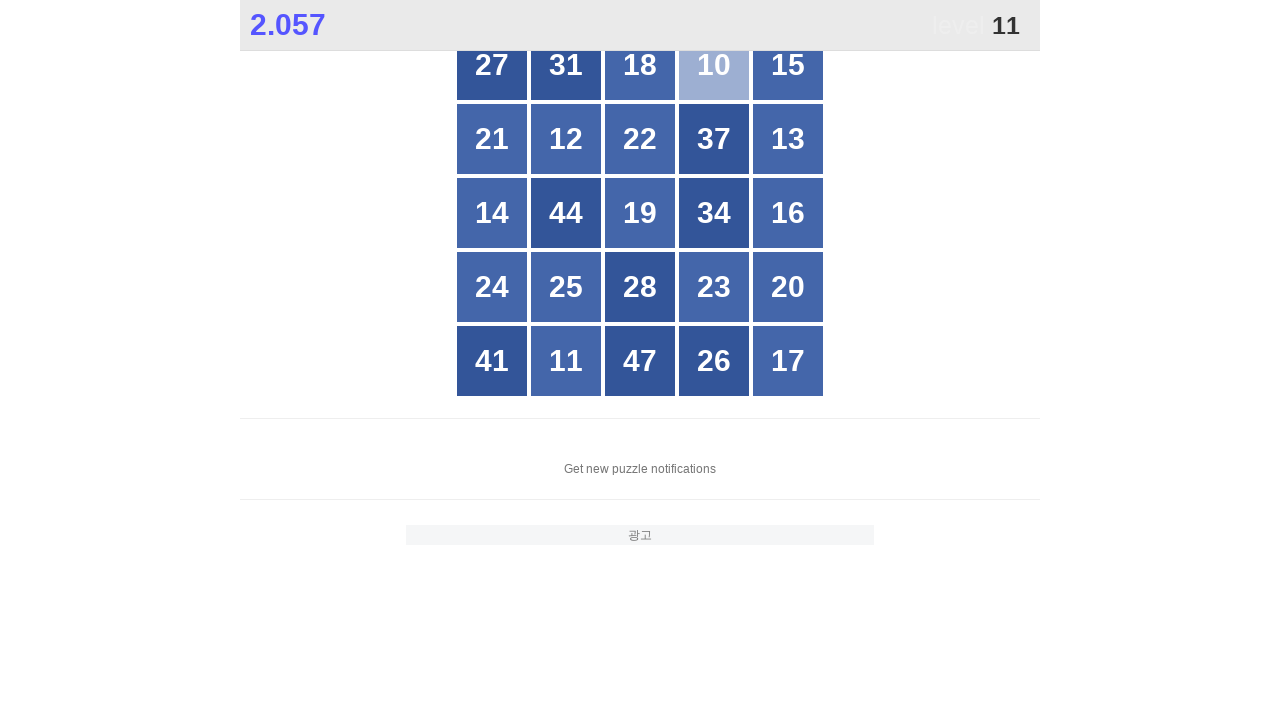

Clicked on number 11 at (566, 361) on //div[text()='11']
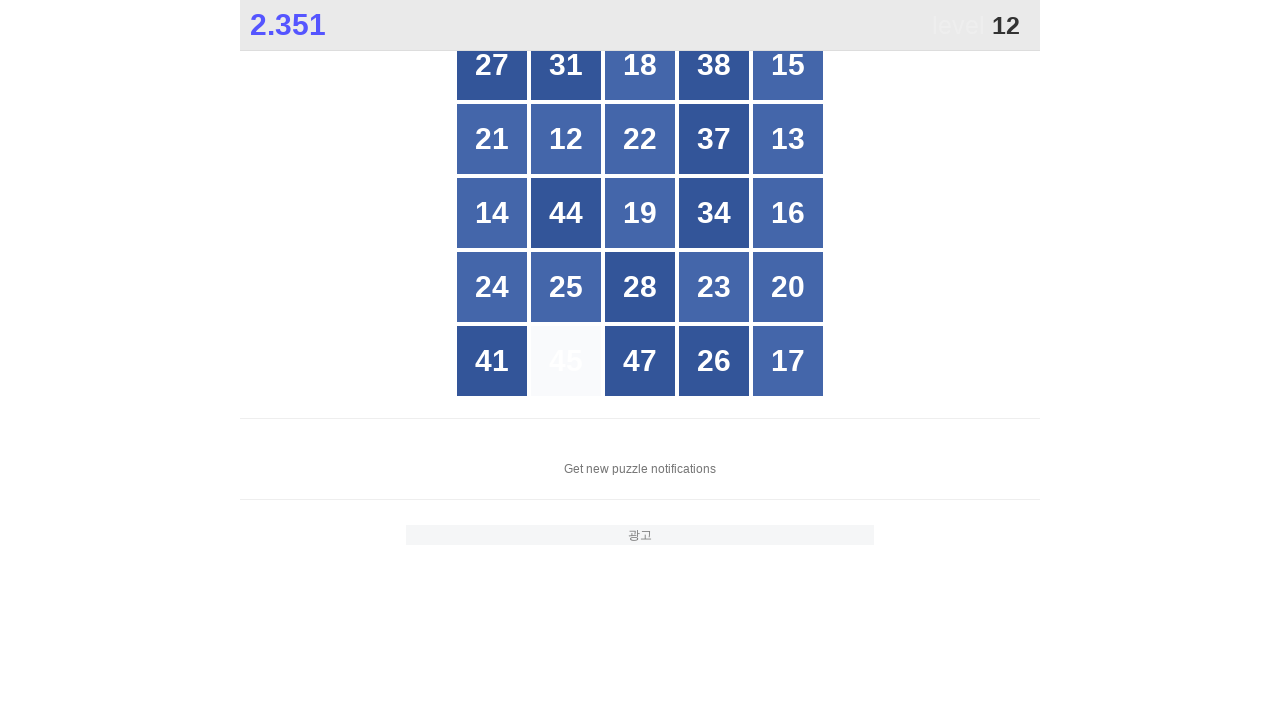

Clicked on number 12 at (566, 139) on //div[text()='12']
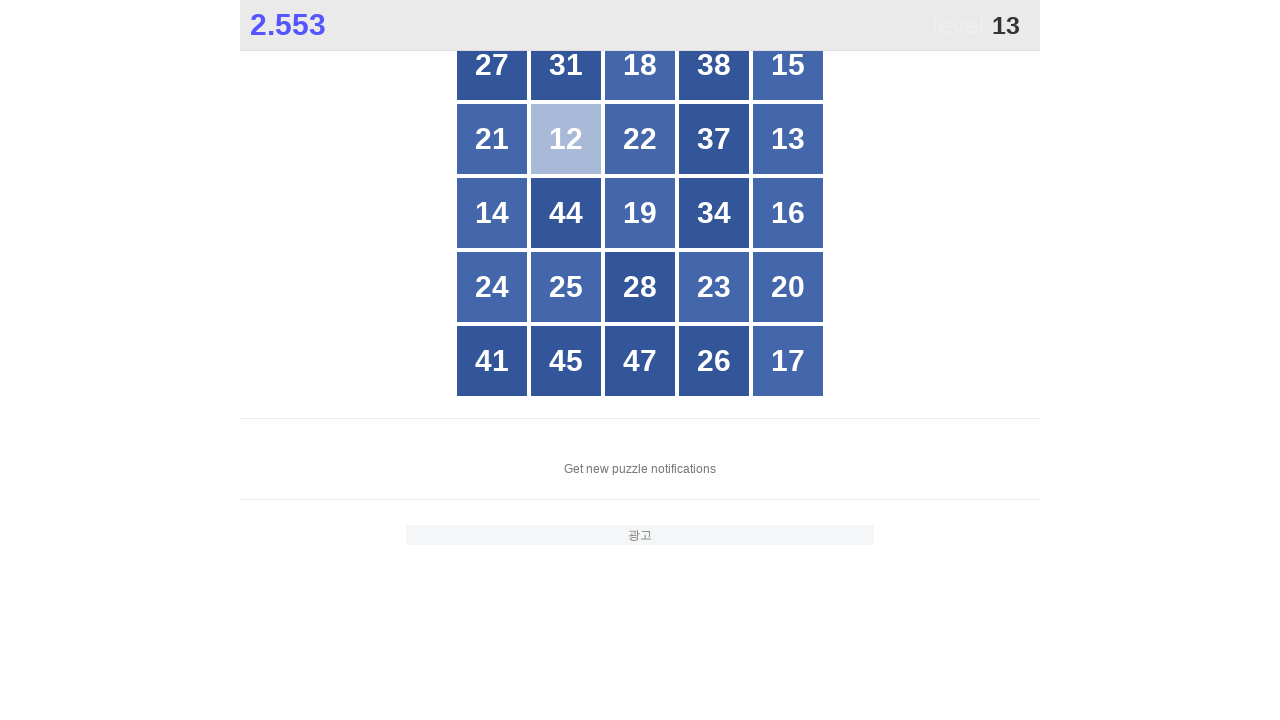

Clicked on number 13 at (788, 139) on //div[text()='13']
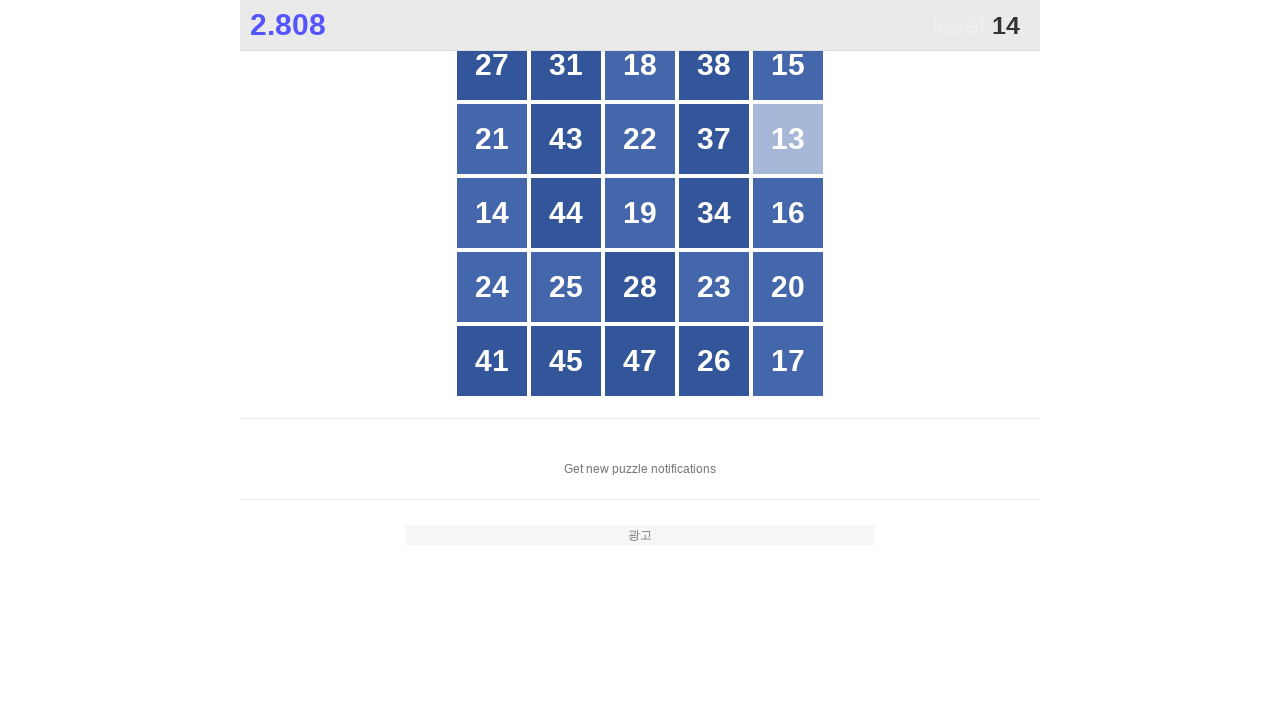

Clicked on number 14 at (492, 213) on //div[text()='14']
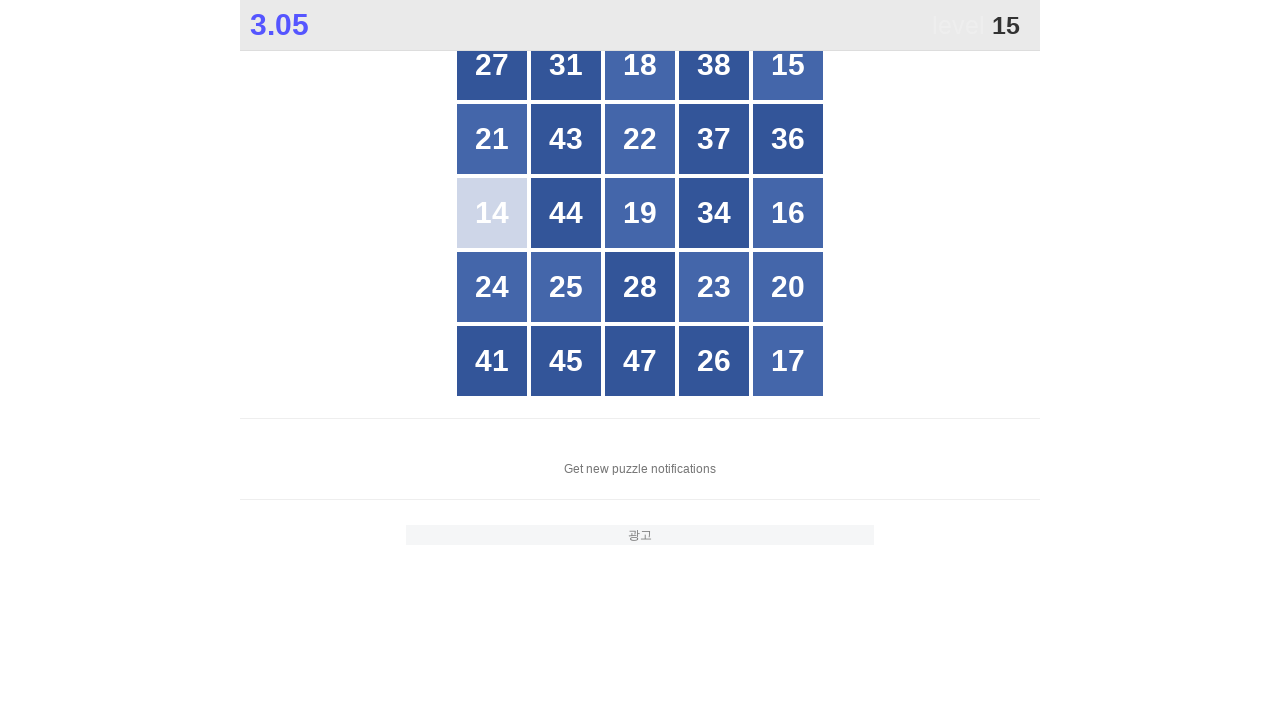

Clicked on number 15 at (788, 65) on //div[text()='15']
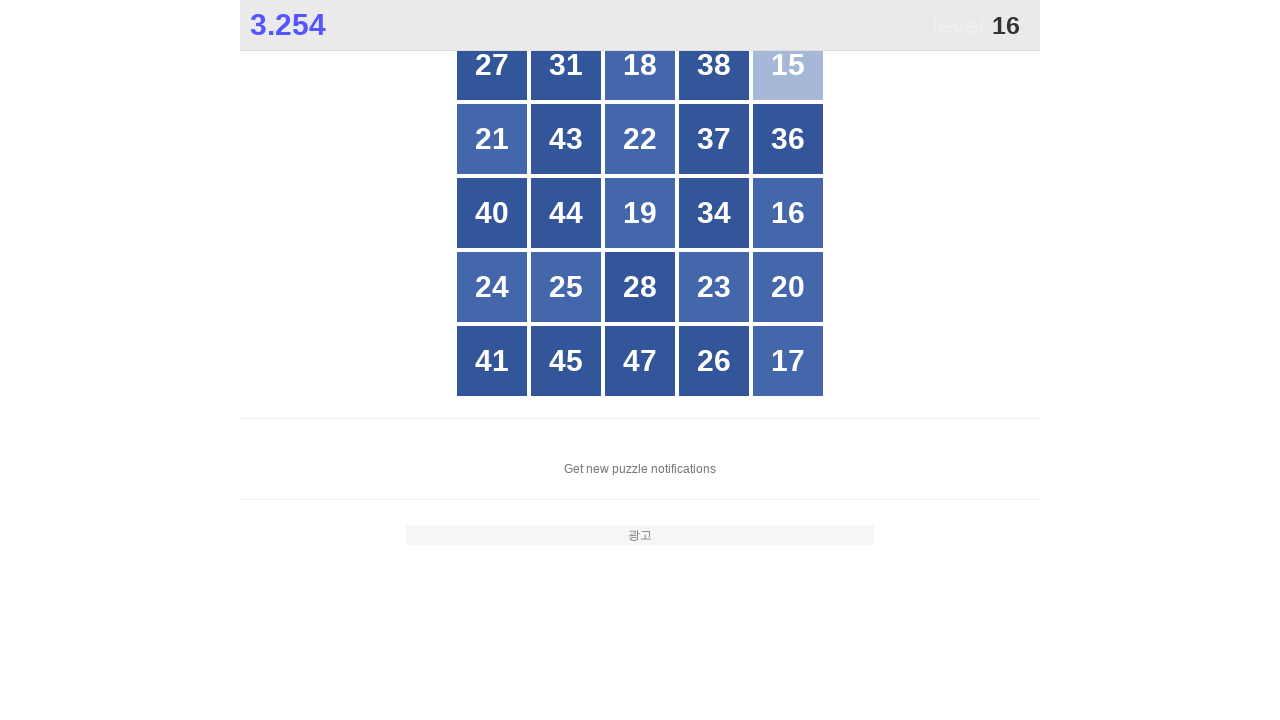

Clicked on number 16 at (788, 213) on //div[text()='16']
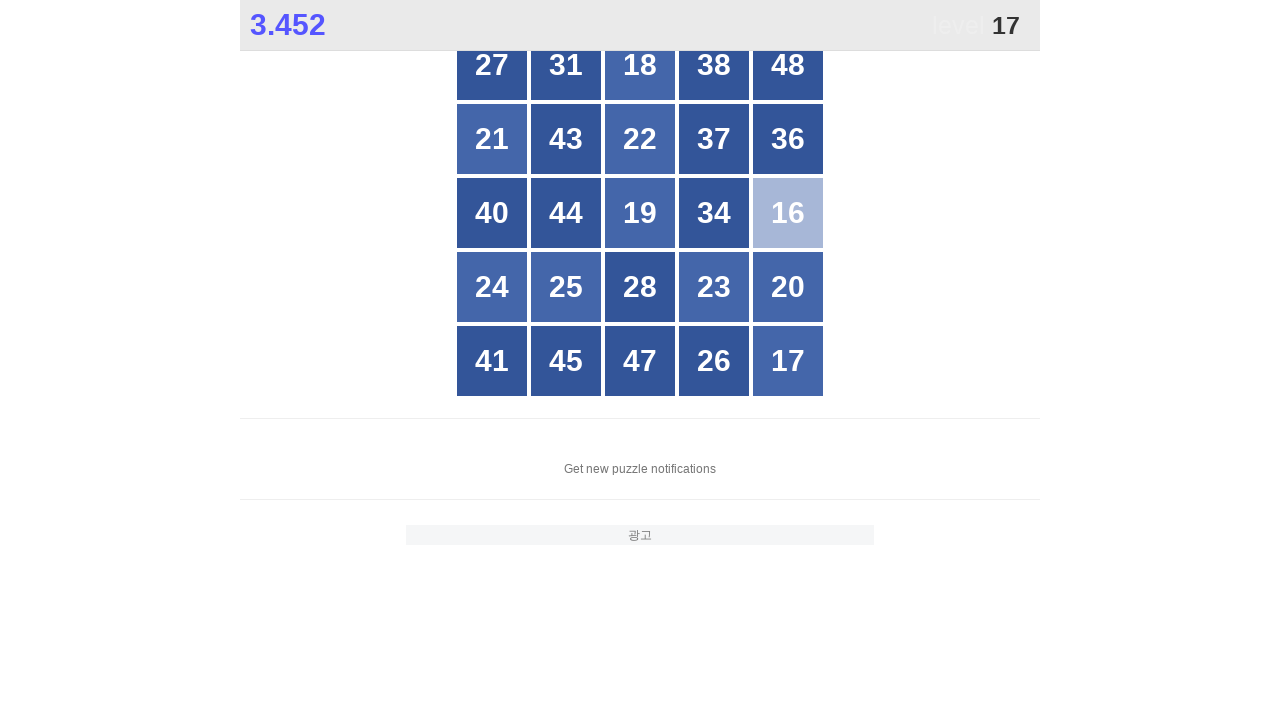

Clicked on number 17 at (788, 361) on //div[text()='17']
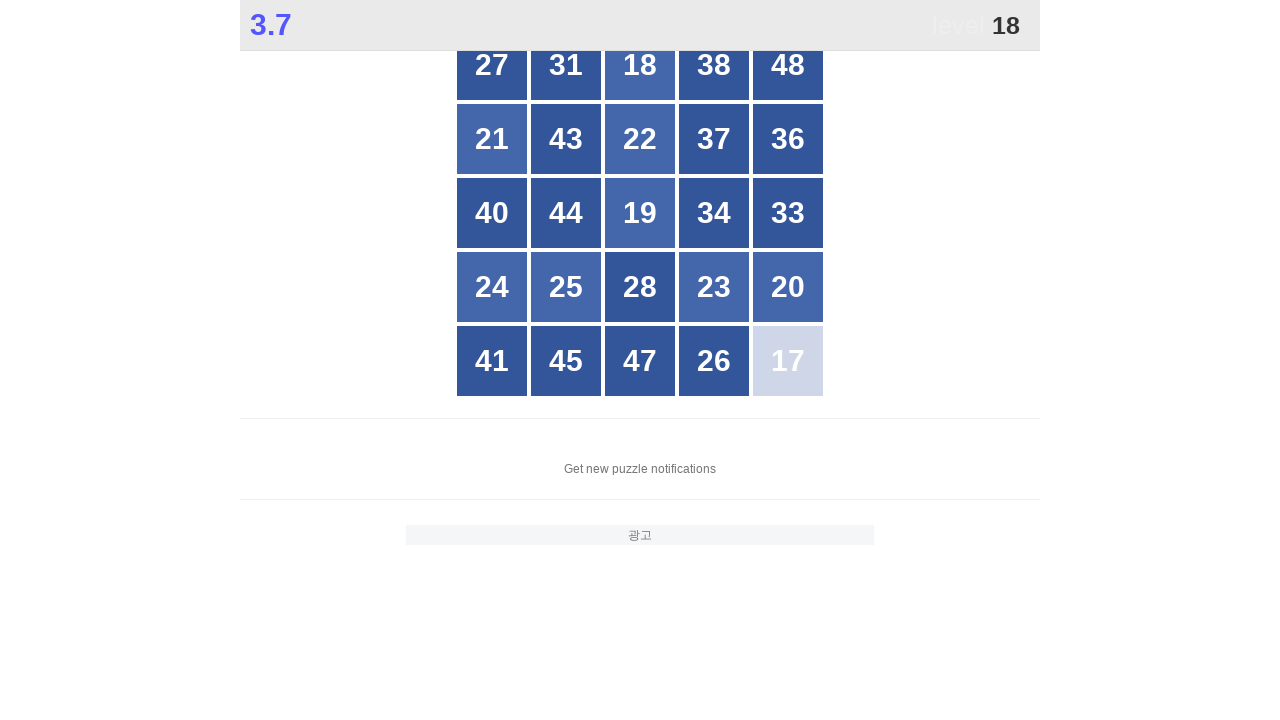

Clicked on number 18 at (640, 65) on //div[text()='18']
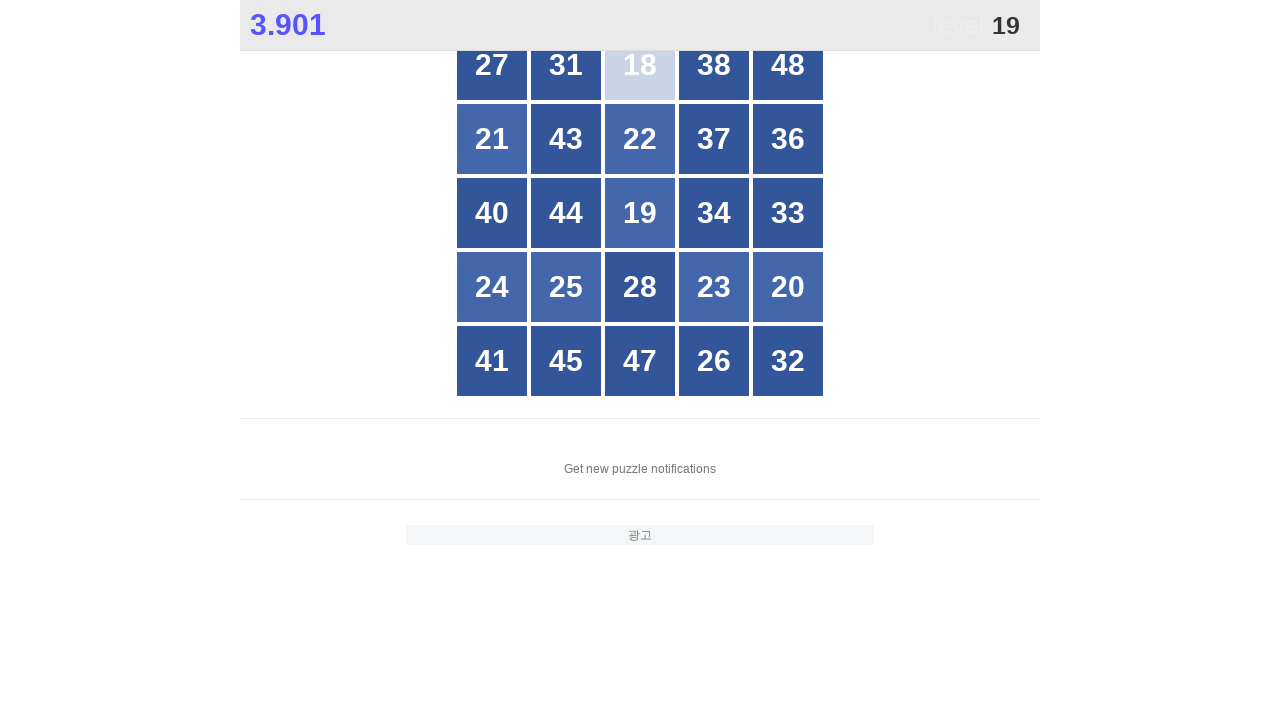

Clicked on number 19 at (640, 213) on //div[text()='19']
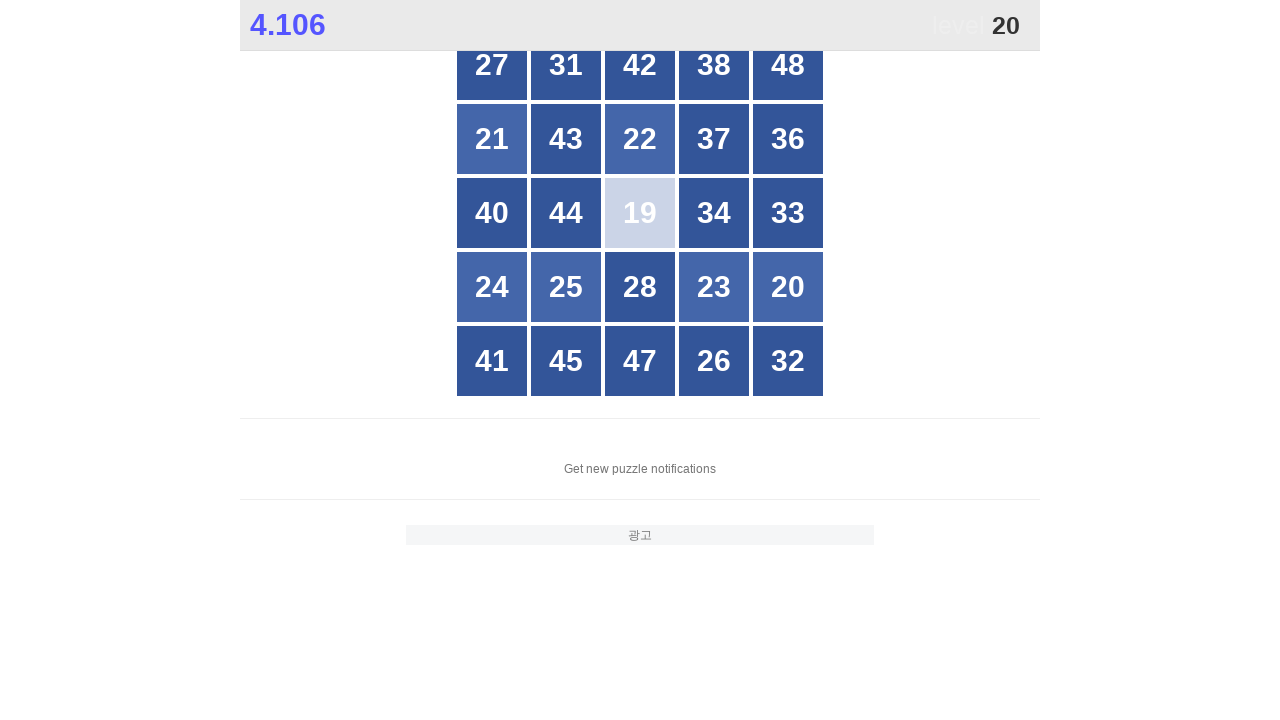

Clicked on number 20 at (788, 287) on //div[text()='20']
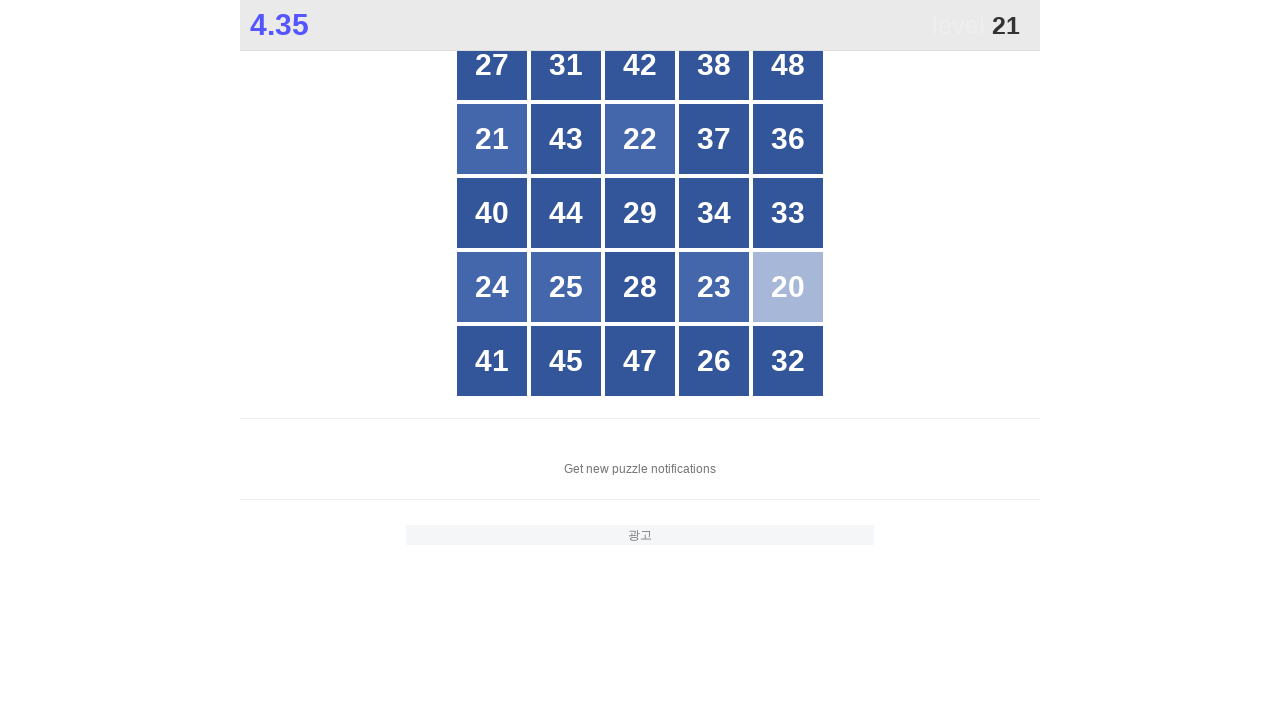

Clicked on number 21 at (492, 139) on //div[text()='21']
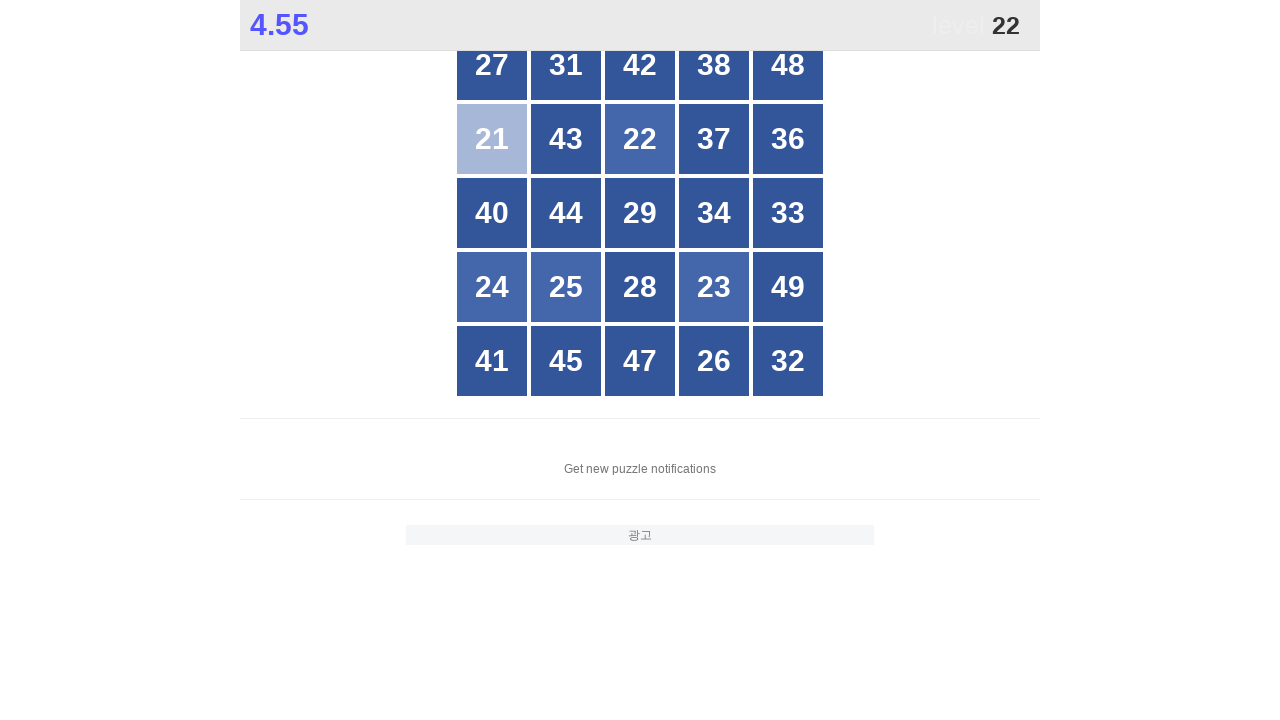

Clicked on number 22 at (640, 139) on //div[text()='22']
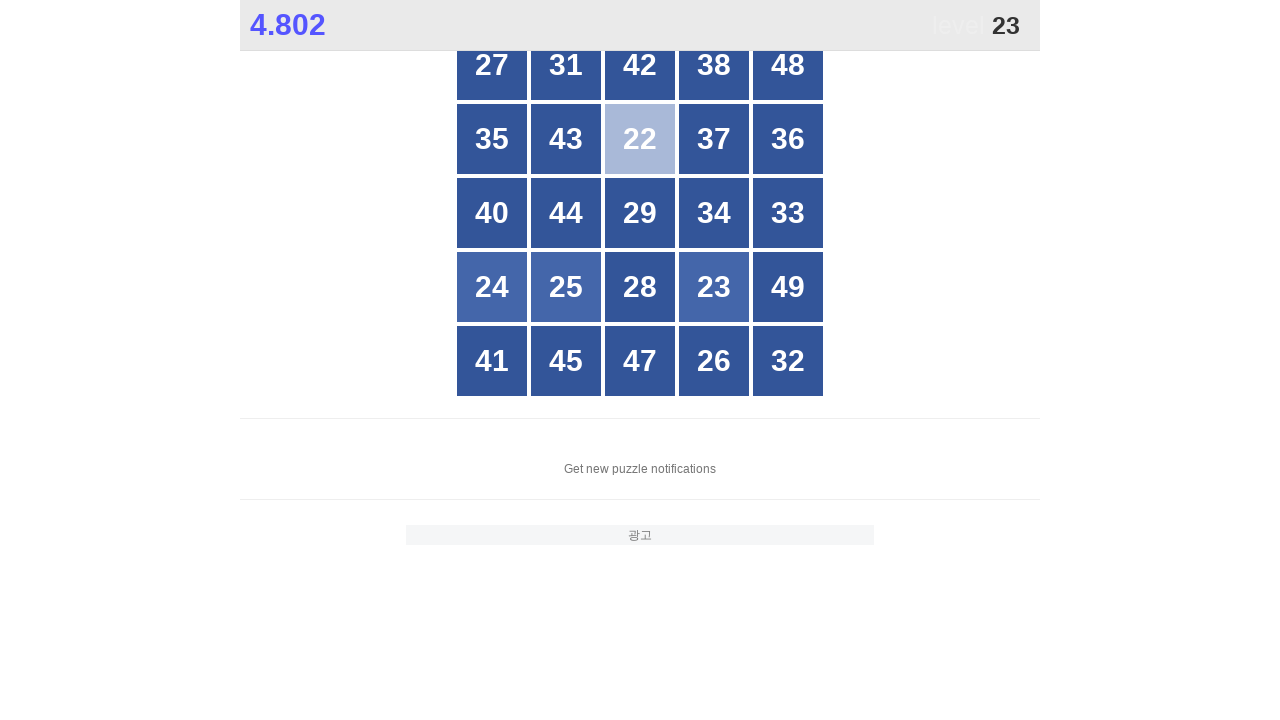

Clicked on number 23 at (714, 287) on //div[text()='23']
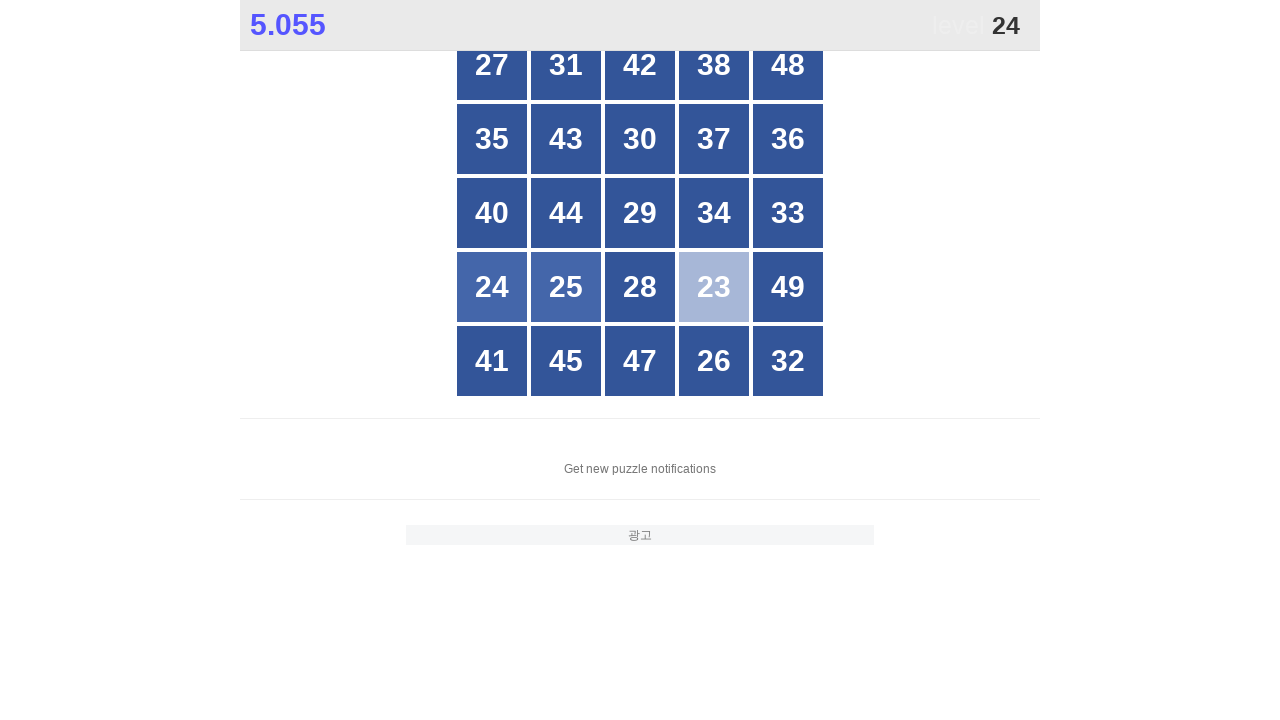

Clicked on number 24 at (492, 287) on //div[text()='24']
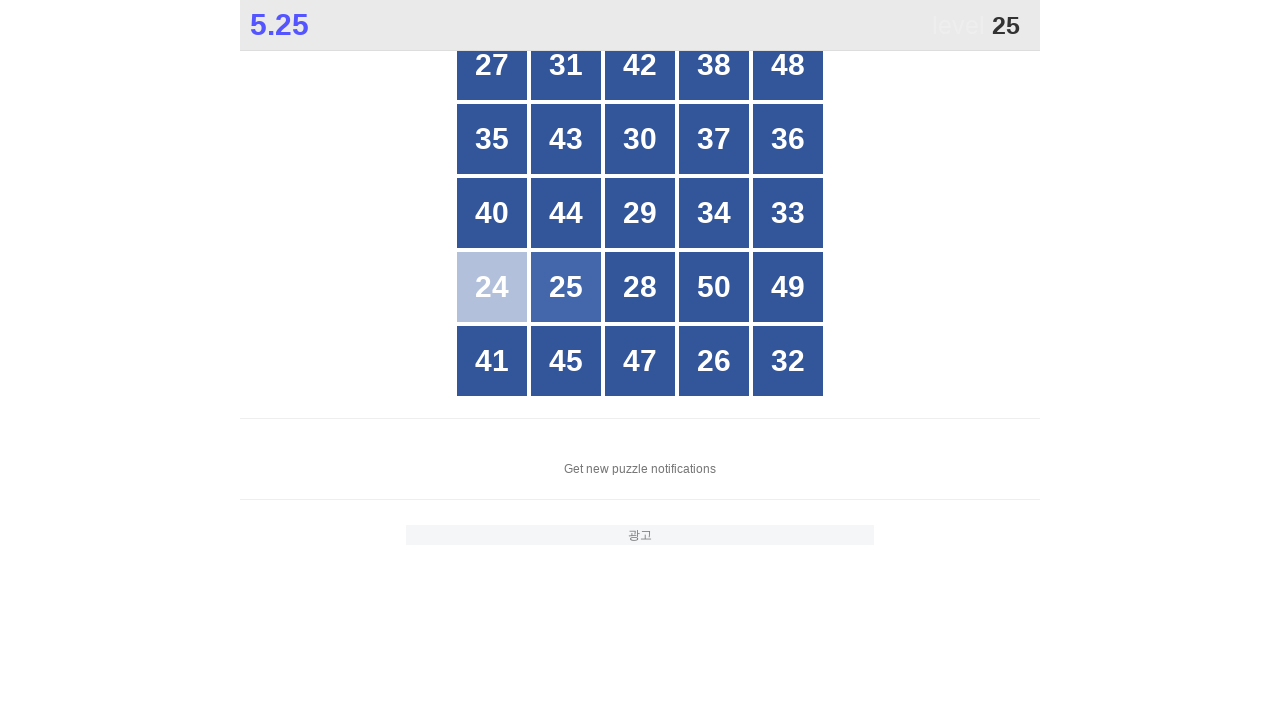

Clicked on number 25 at (566, 287) on //div[text()='25']
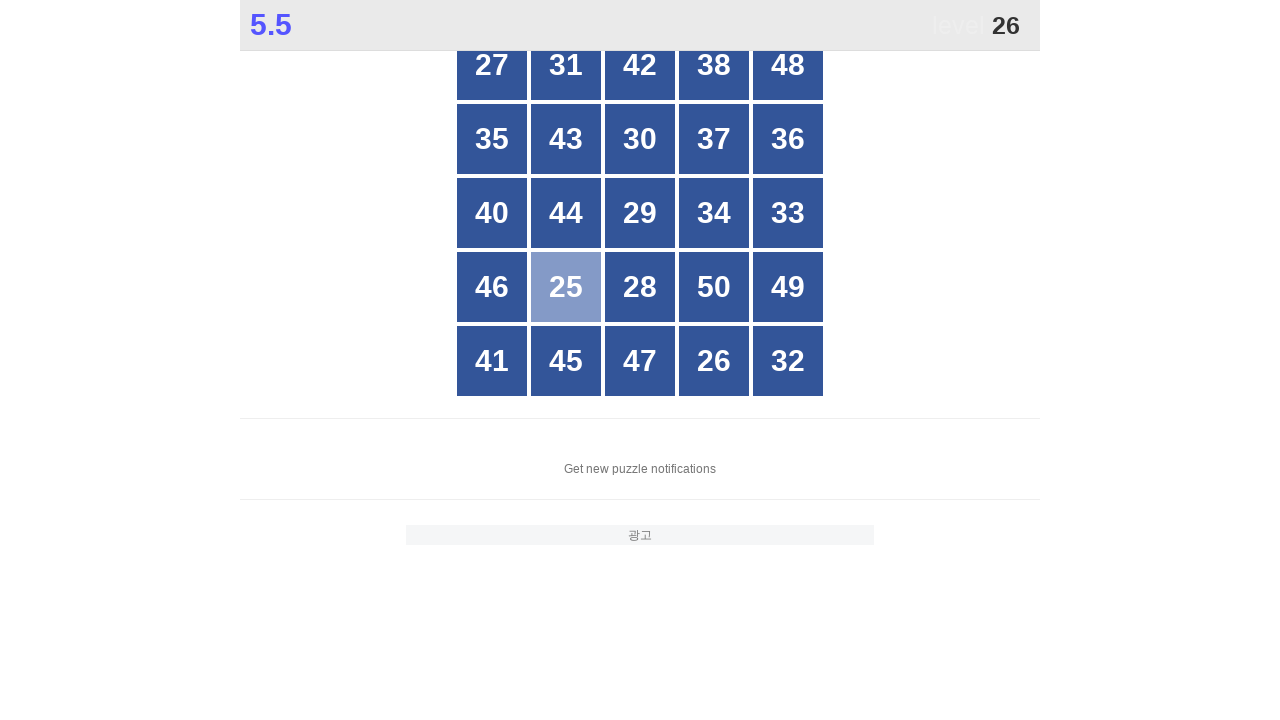

Clicked on number 26 at (714, 361) on //div[text()='26']
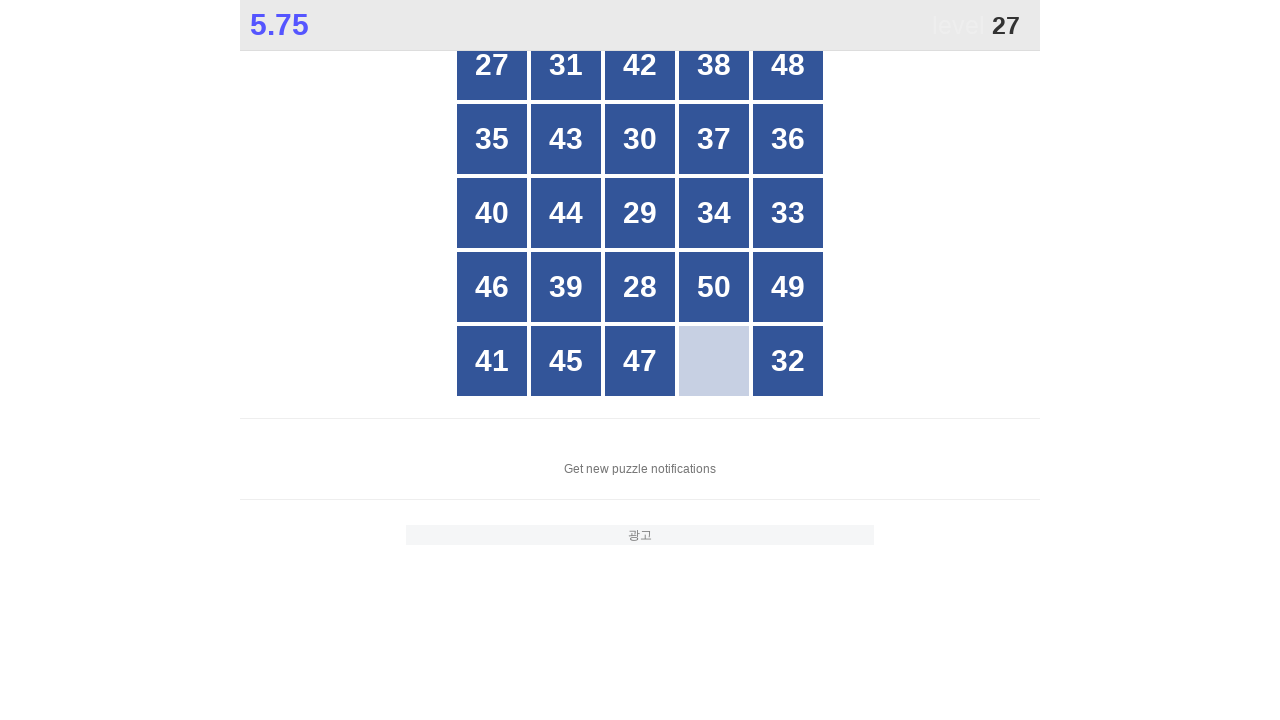

Clicked on number 27 at (492, 65) on //div[text()='27']
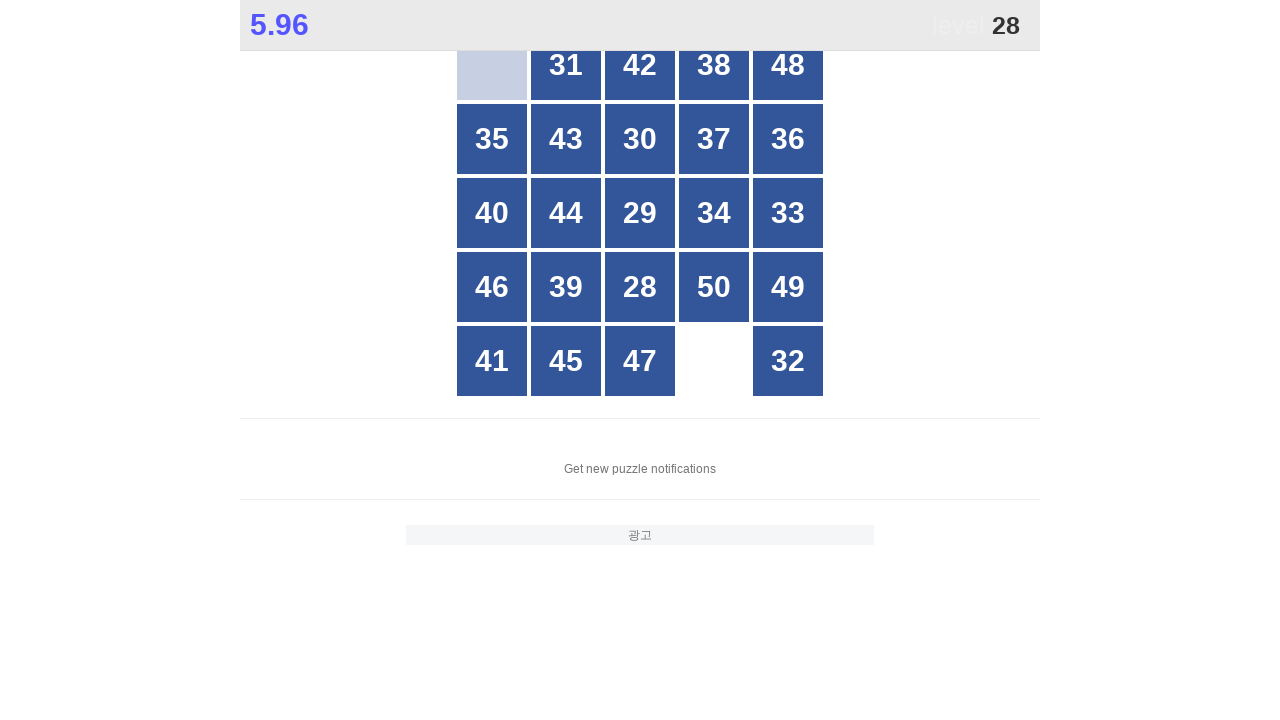

Clicked on number 28 at (640, 287) on //div[text()='28']
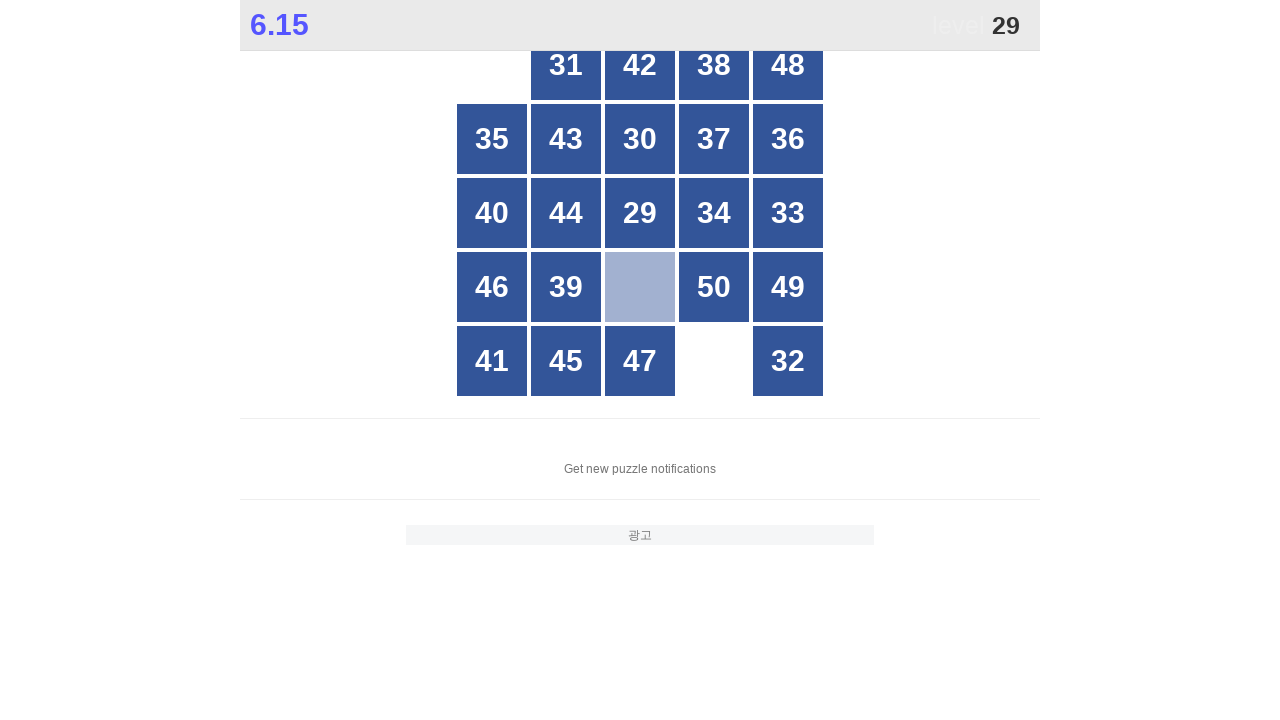

Clicked on number 29 at (640, 213) on //div[text()='29']
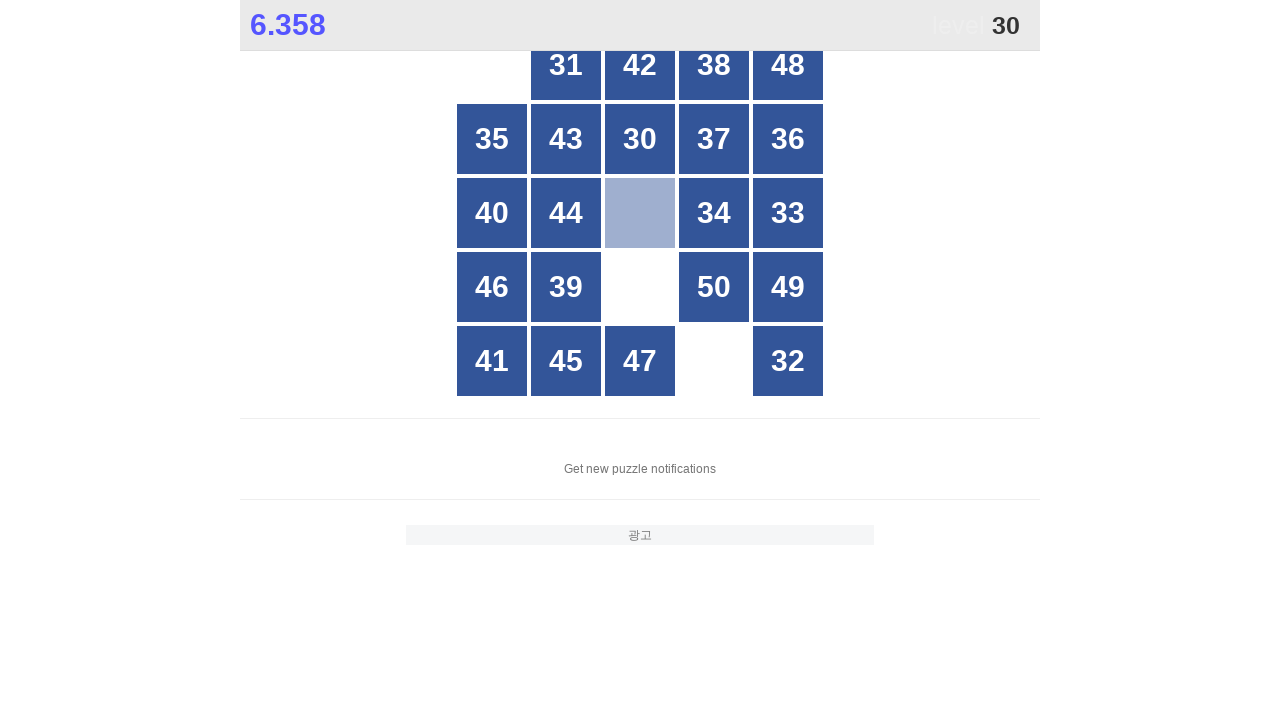

Clicked on number 30 at (640, 139) on //div[text()='30']
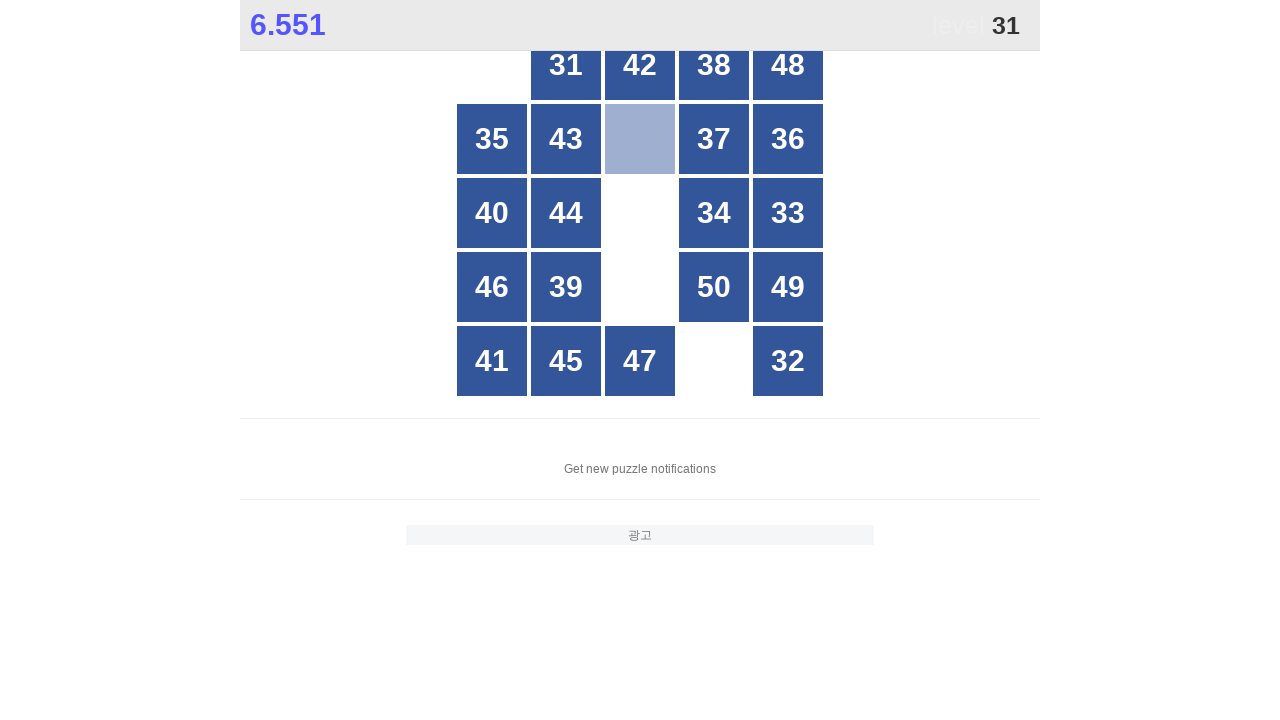

Clicked on number 31 at (566, 65) on //div[text()='31']
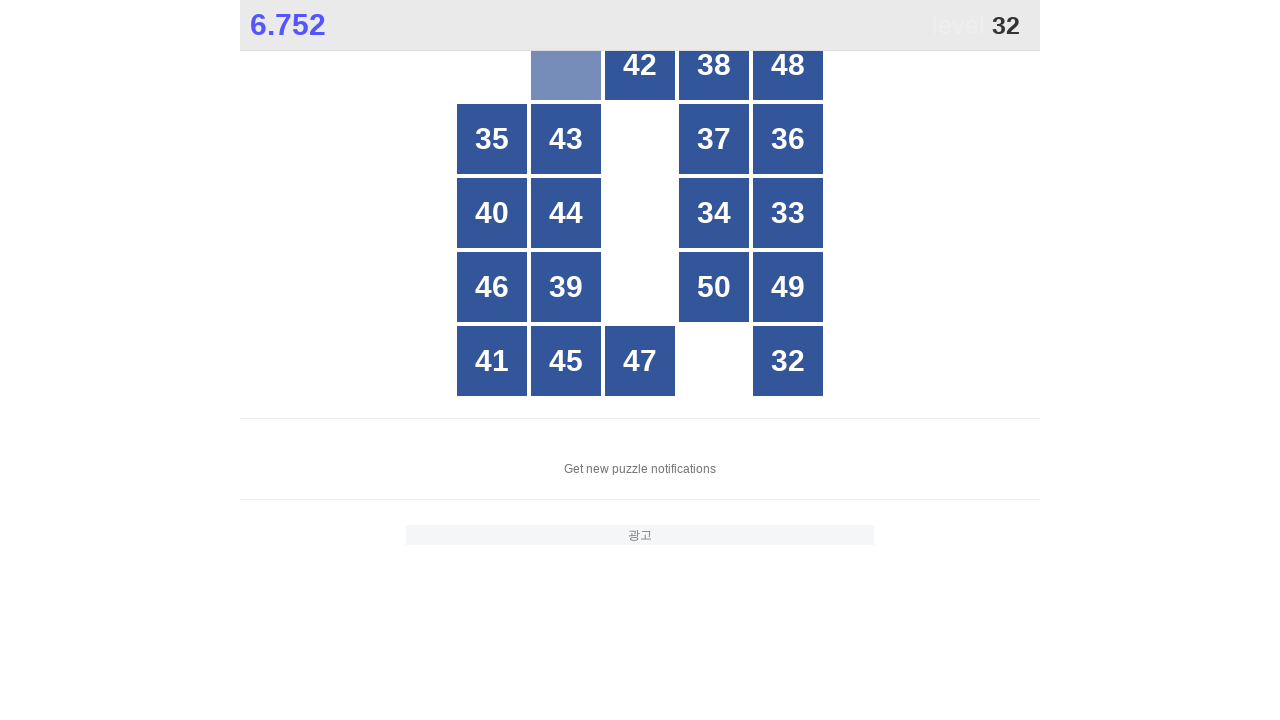

Clicked on number 32 at (788, 361) on //div[text()='32']
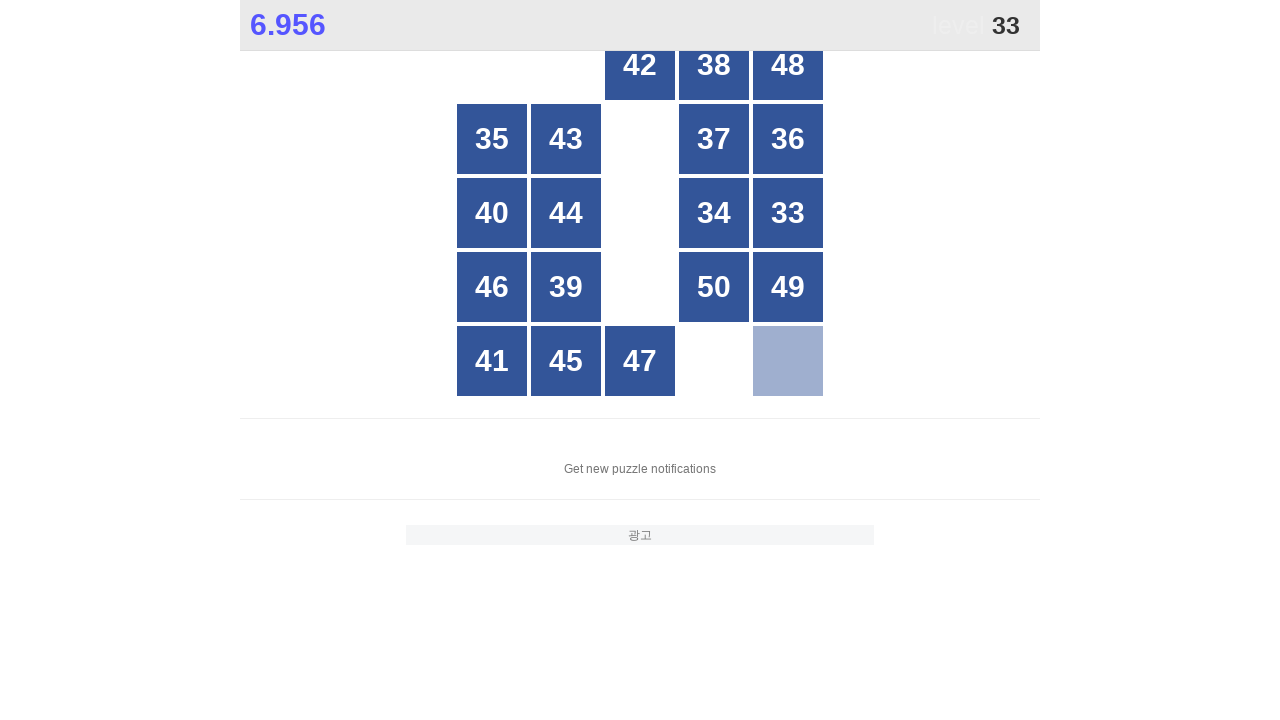

Clicked on number 33 at (788, 213) on //div[text()='33']
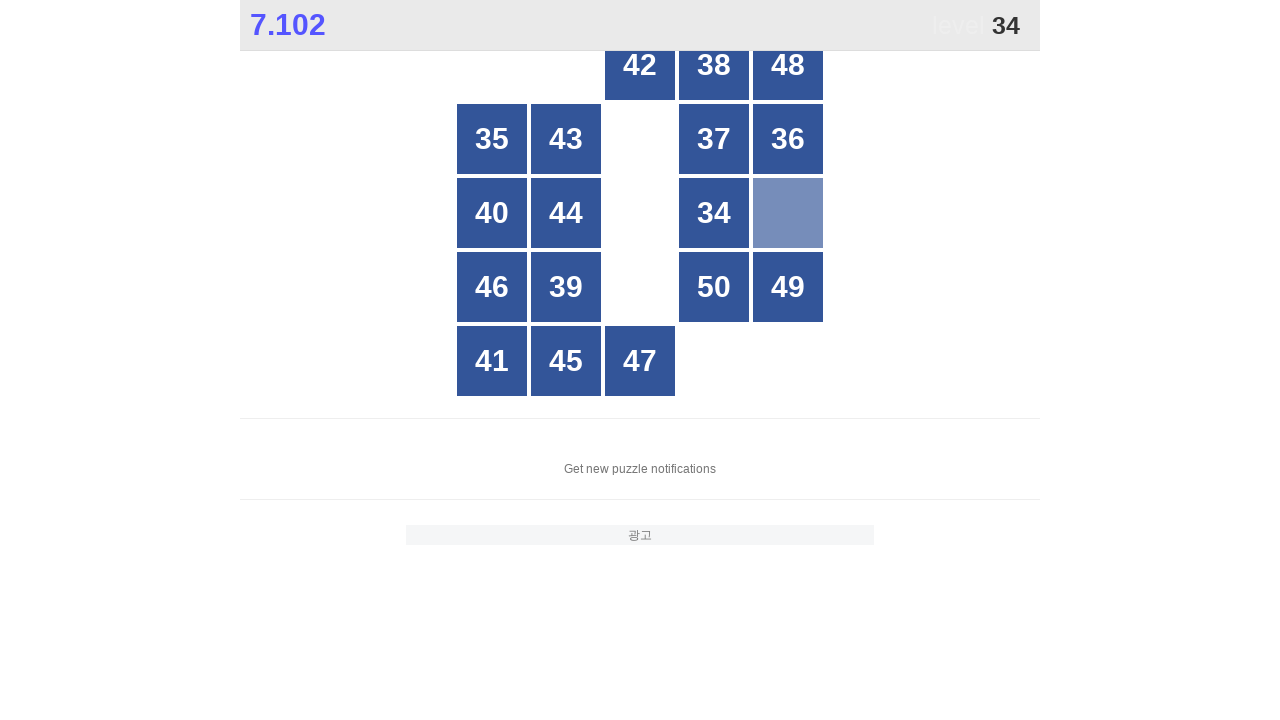

Clicked on number 34 at (714, 213) on //div[text()='34']
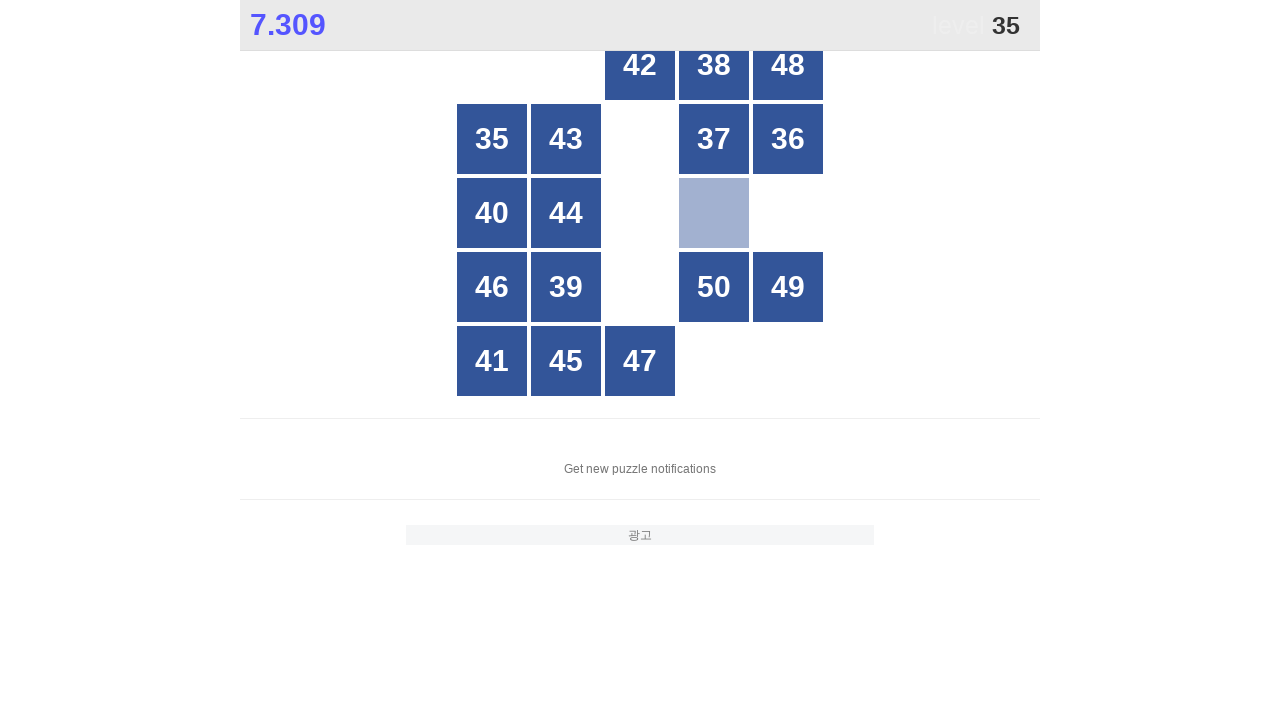

Clicked on number 35 at (492, 139) on //div[text()='35']
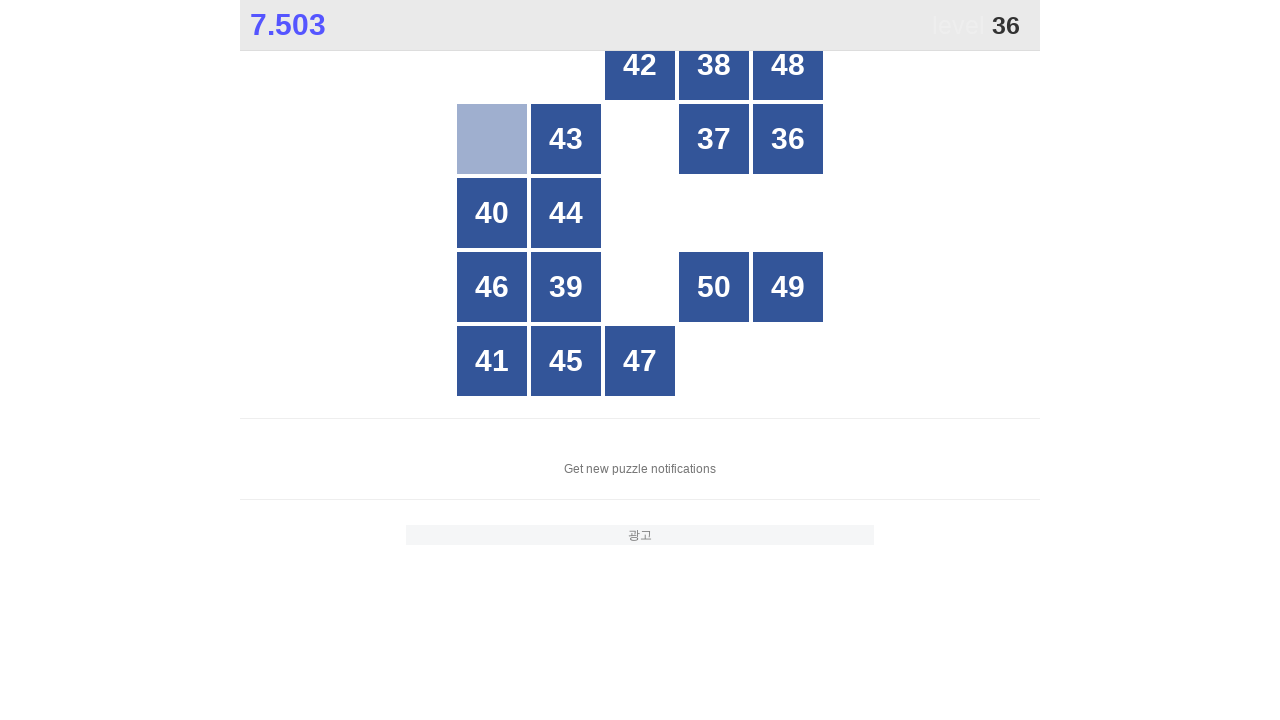

Clicked on number 36 at (788, 139) on //div[text()='36']
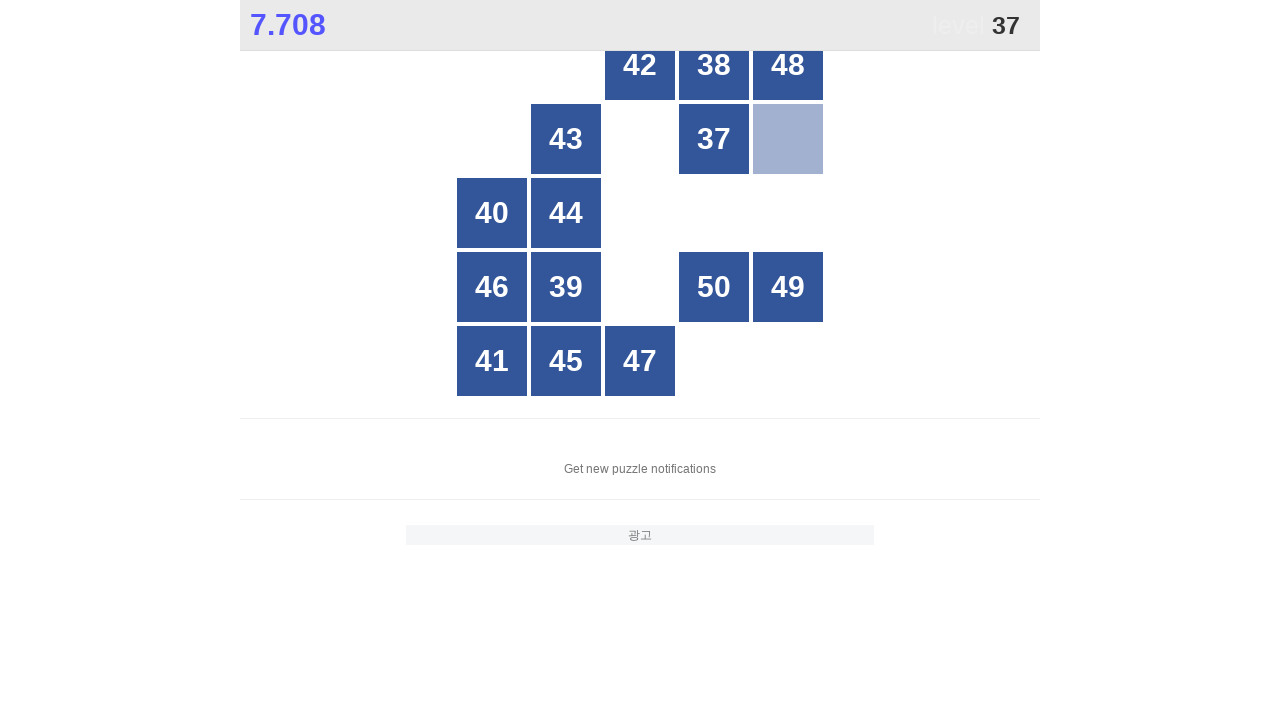

Clicked on number 37 at (714, 139) on //div[text()='37']
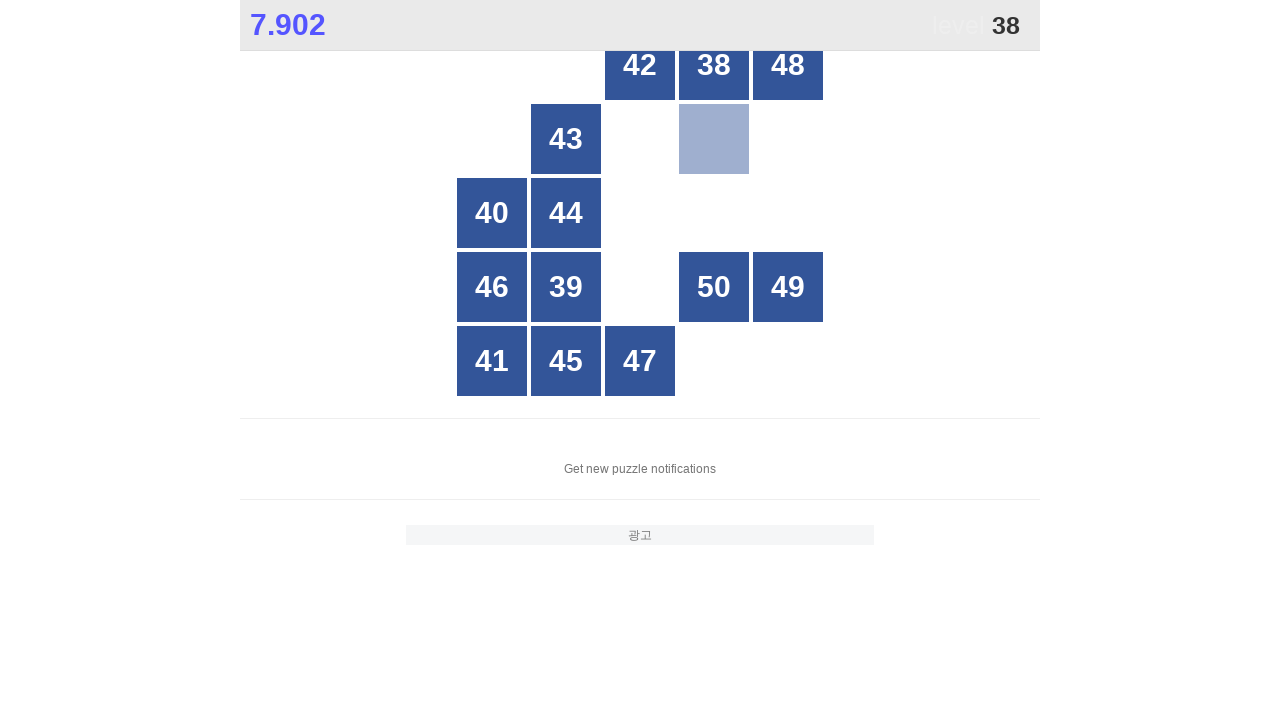

Clicked on number 38 at (714, 65) on //div[text()='38']
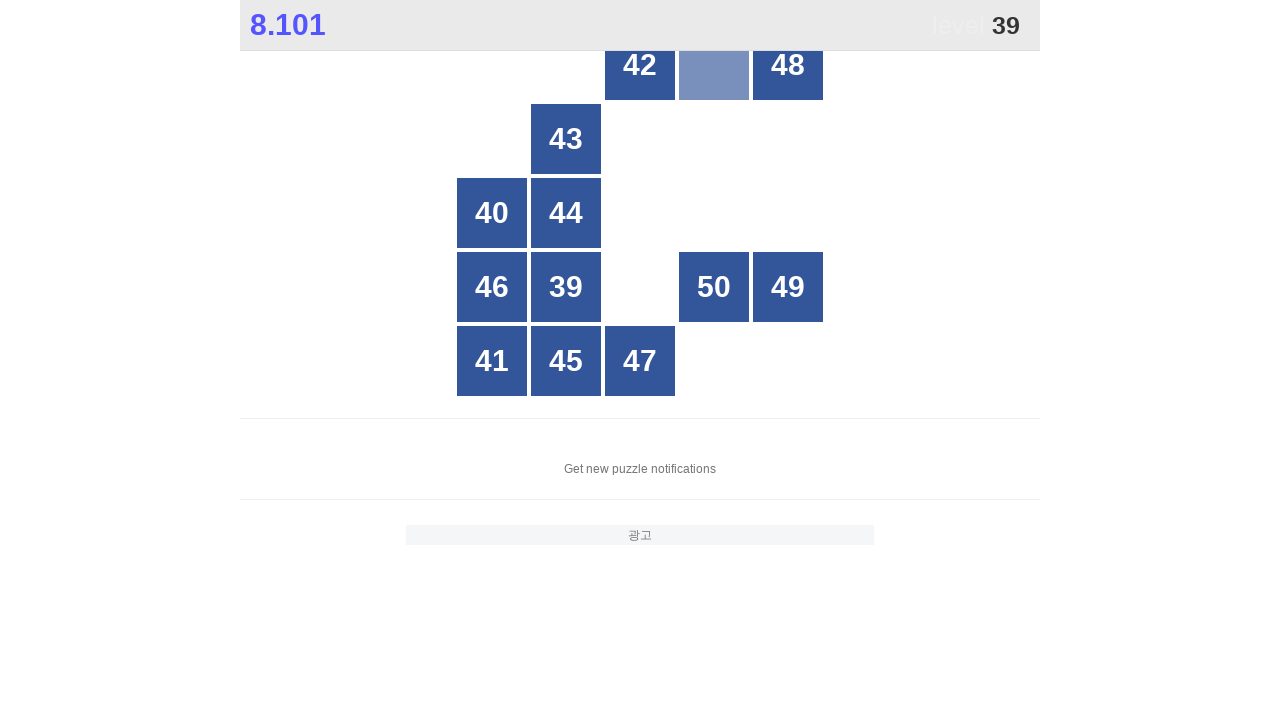

Clicked on number 39 at (566, 287) on //div[text()='39']
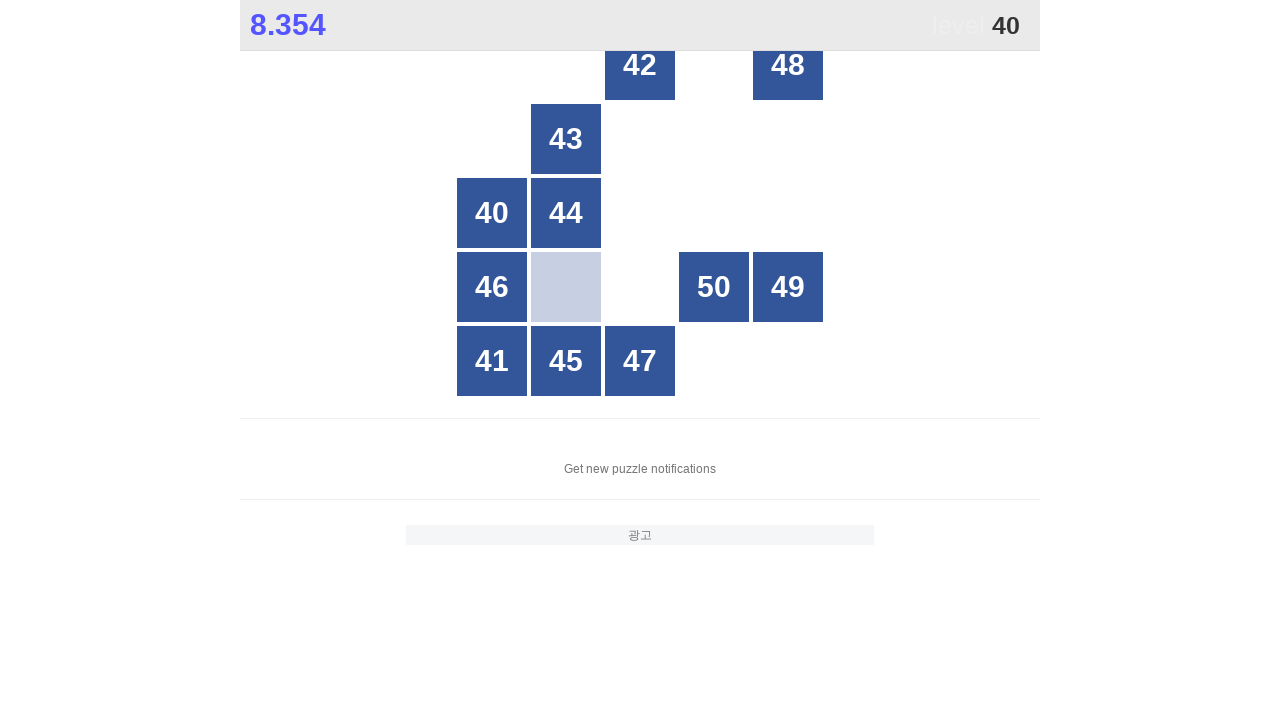

Clicked on number 40 at (492, 213) on //div[text()='40']
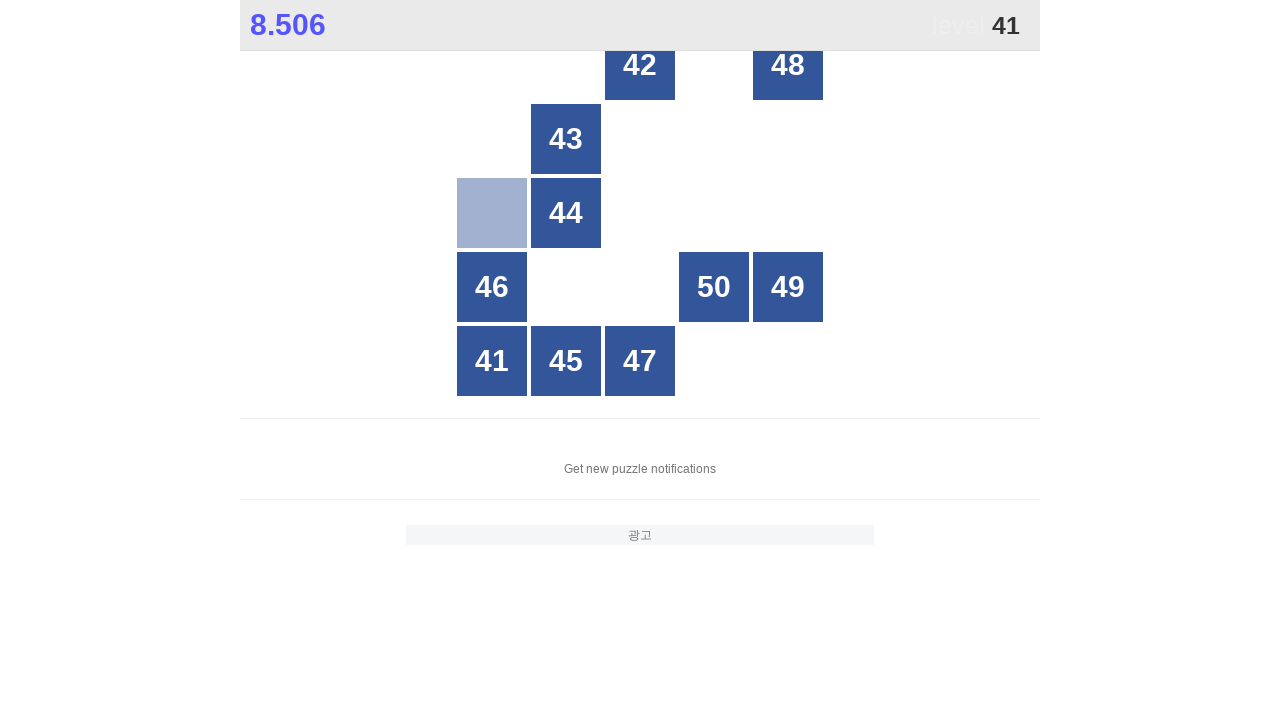

Clicked on number 41 at (492, 361) on //div[text()='41']
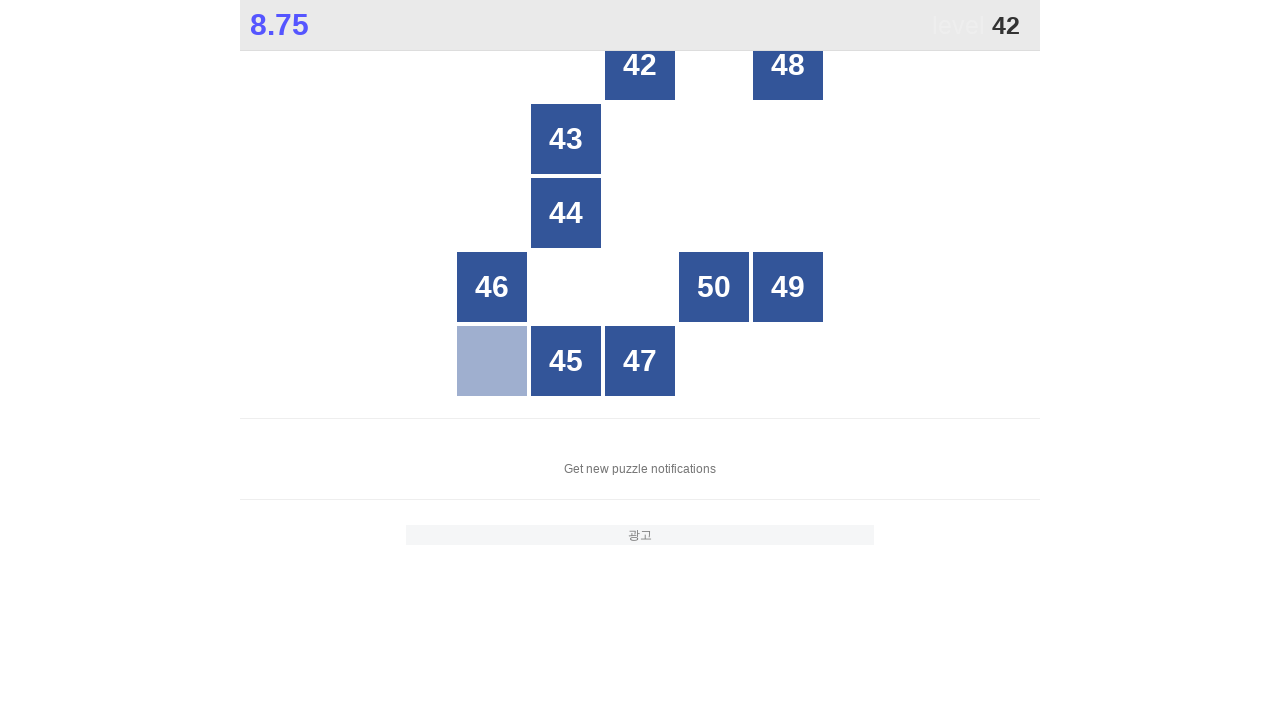

Clicked on number 42 at (640, 65) on //div[text()='42']
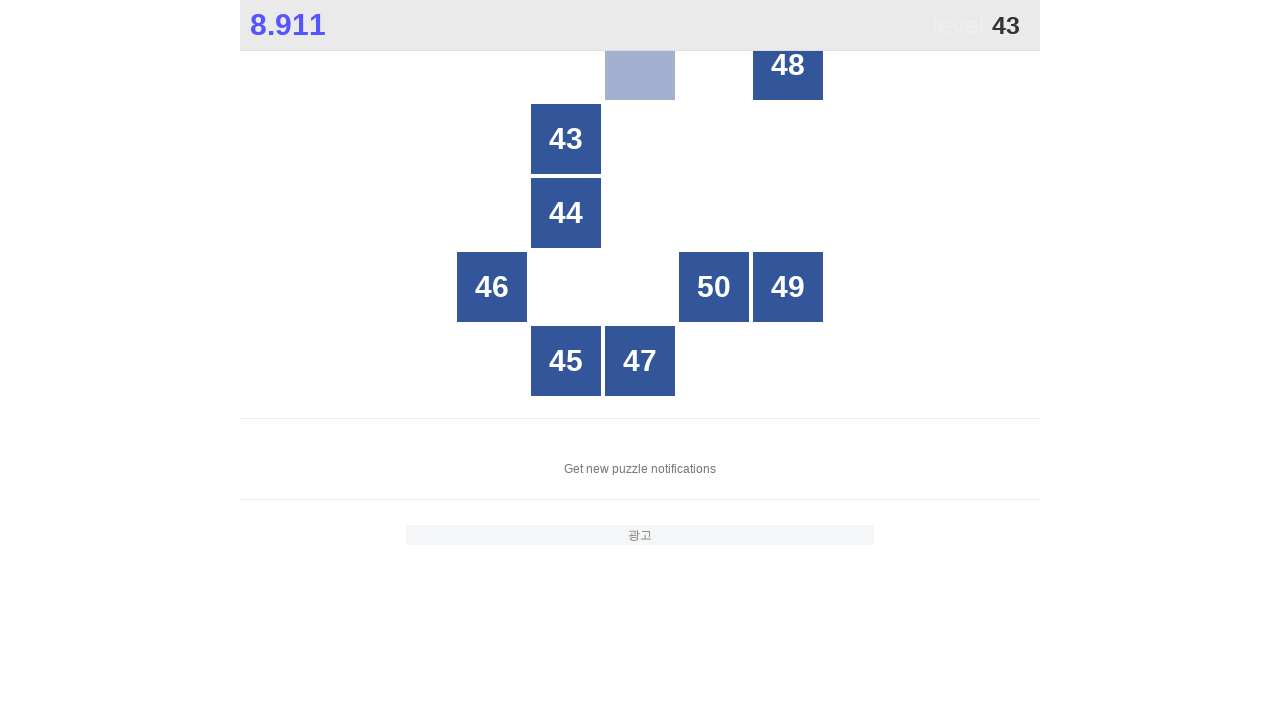

Clicked on number 43 at (566, 139) on //div[text()='43']
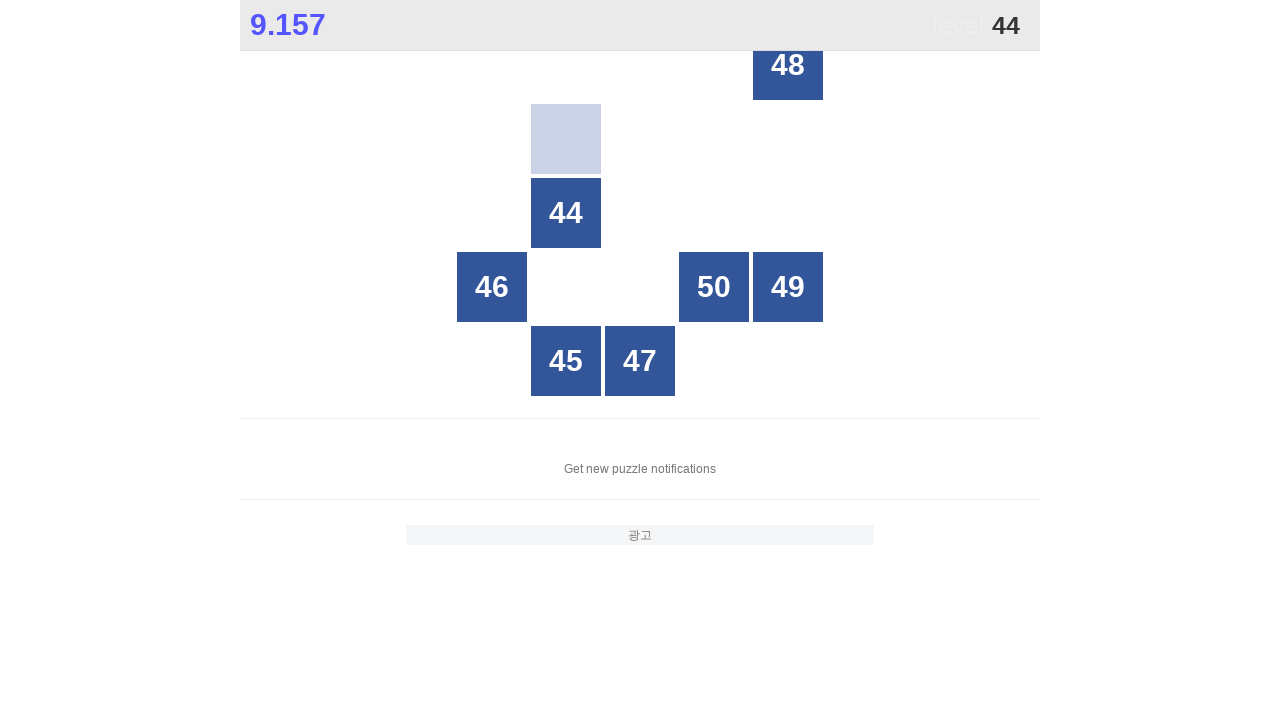

Clicked on number 44 at (566, 213) on //div[text()='44']
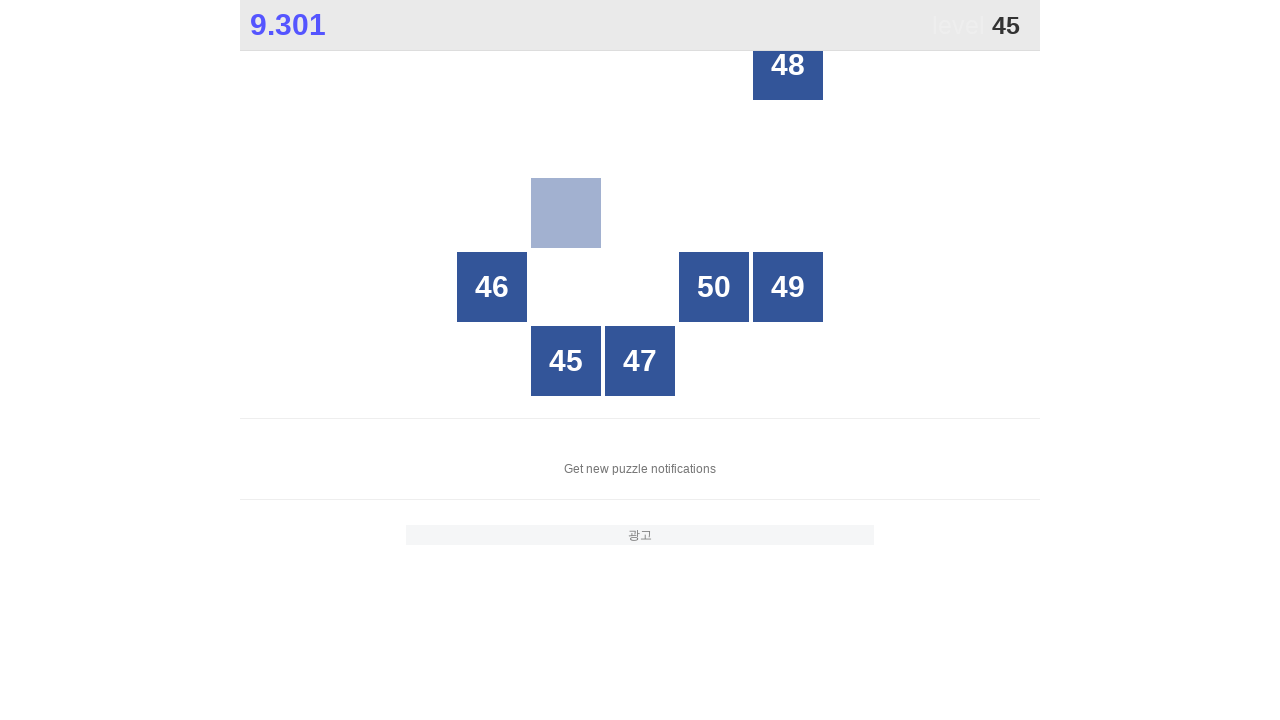

Clicked on number 45 at (566, 361) on //div[text()='45']
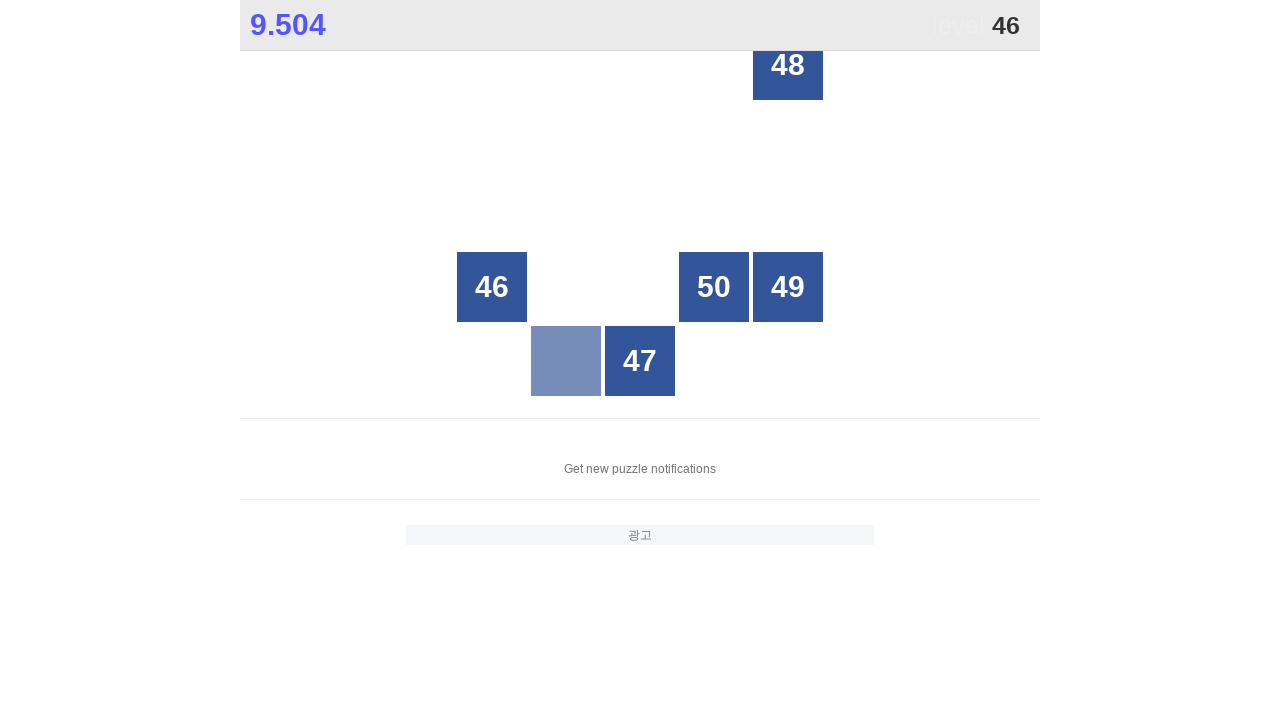

Clicked on number 46 at (492, 287) on //div[text()='46']
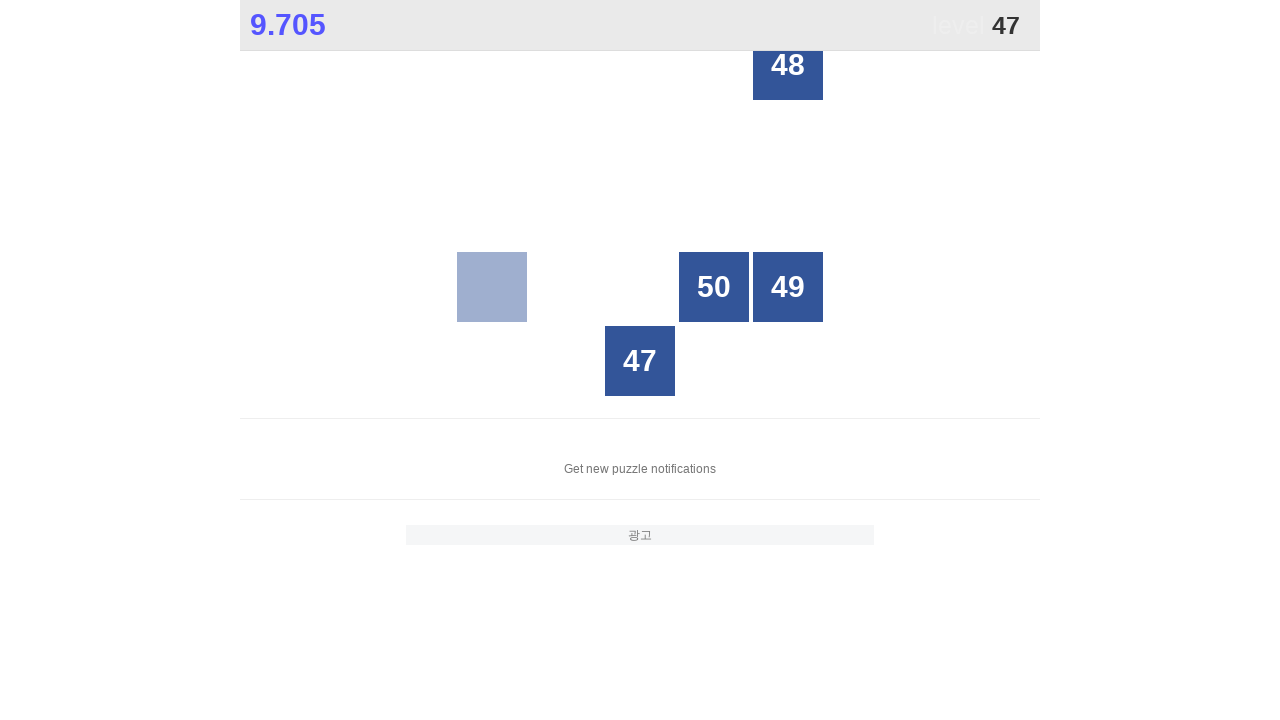

Clicked on number 47 at (640, 361) on //div[text()='47']
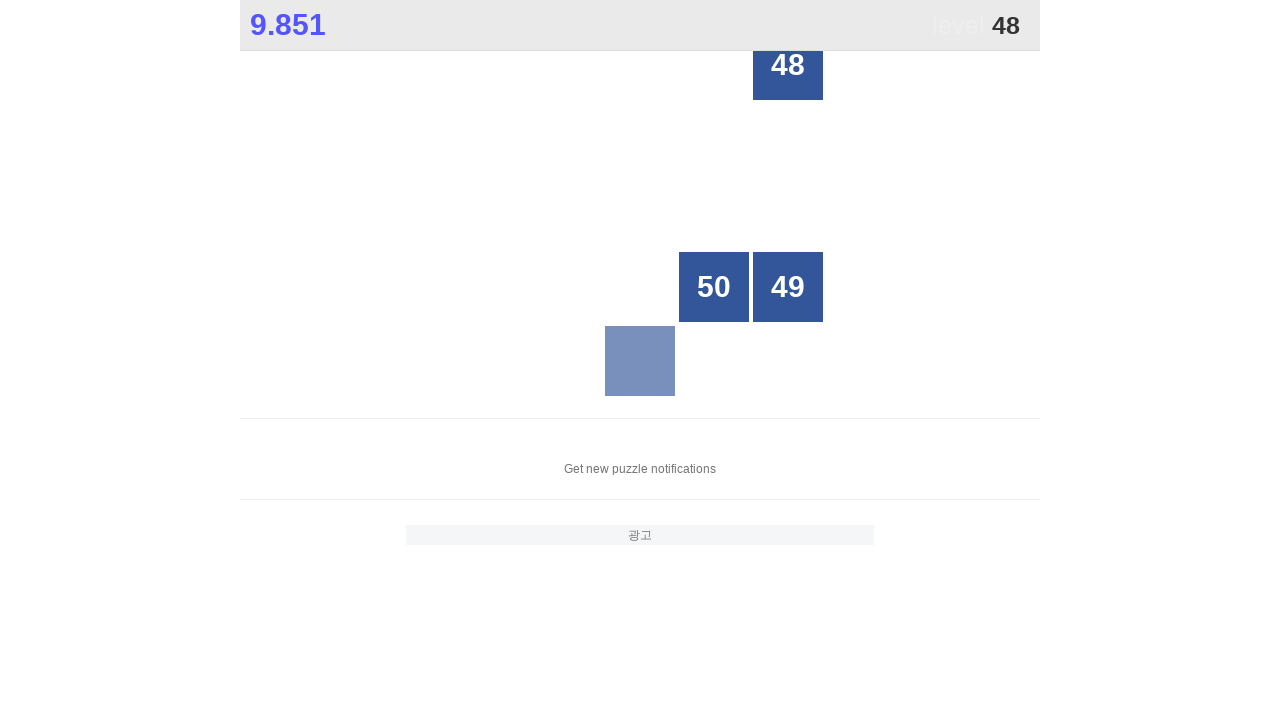

Clicked on number 48 at (788, 65) on //div[text()='48']
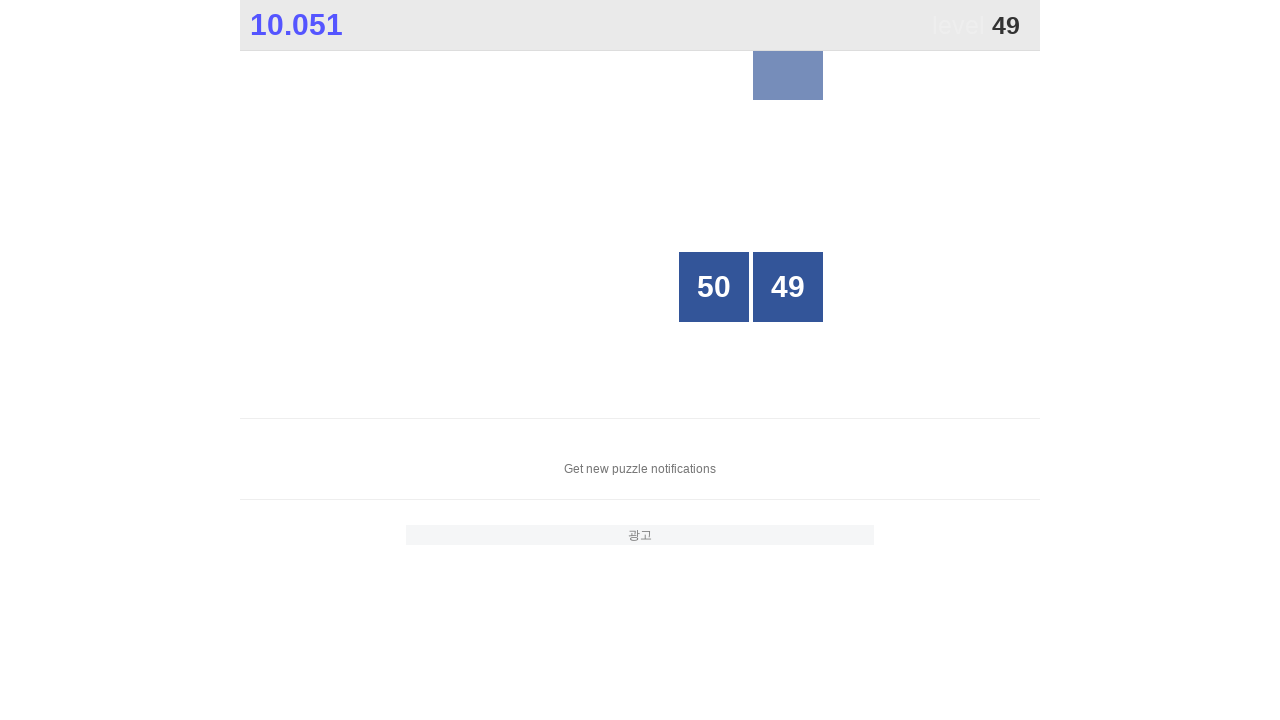

Clicked on number 49 at (788, 287) on //div[text()='49']
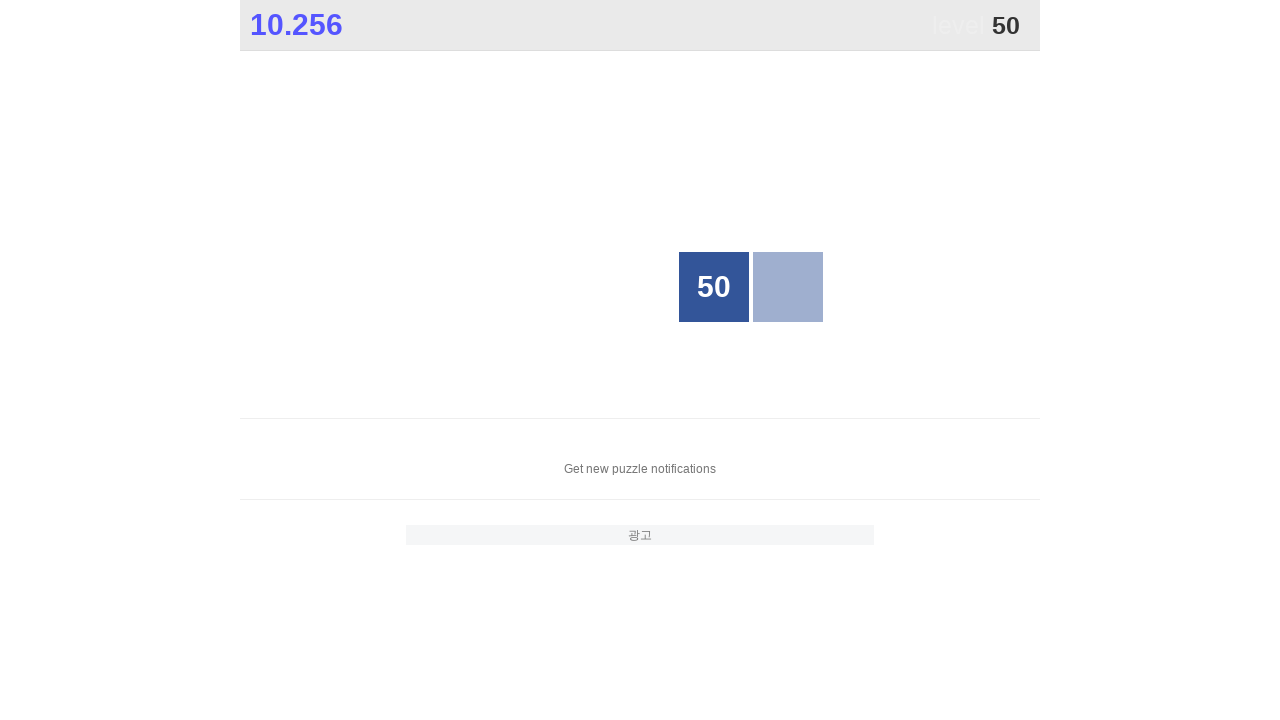

Clicked on number 50 at (714, 287) on //div[text()='50']
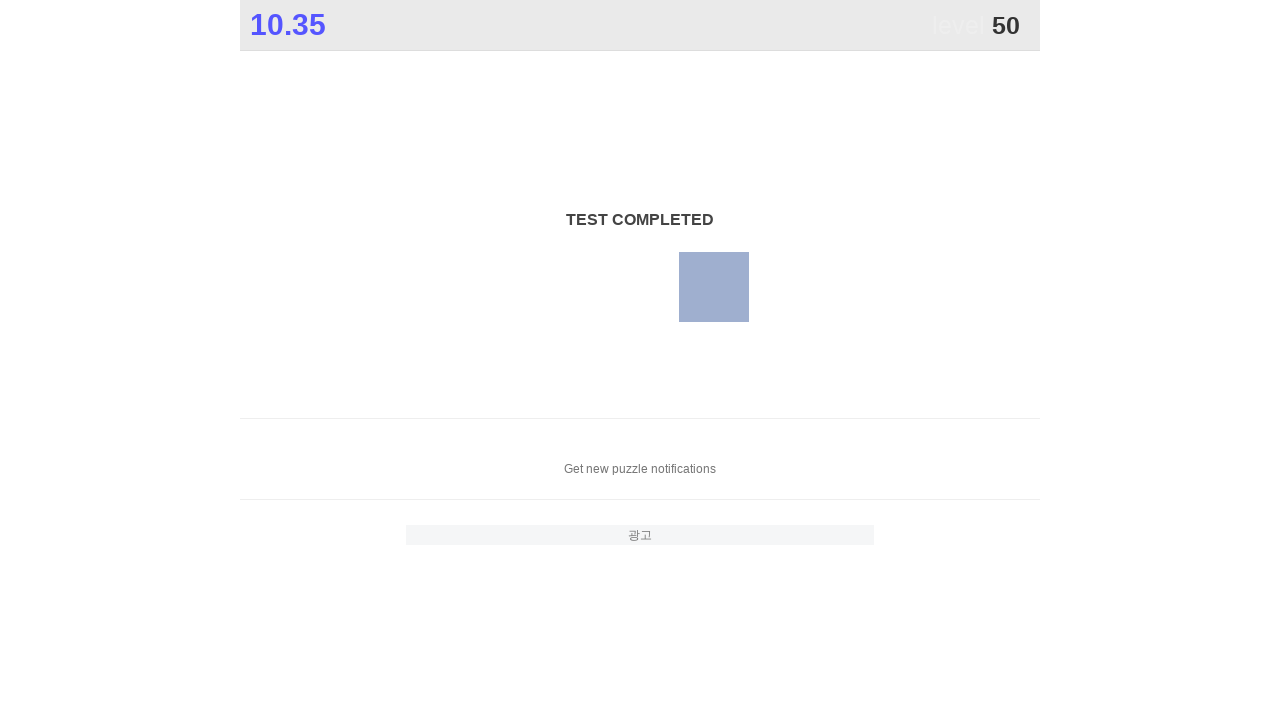

Waited 1 second after completing the game
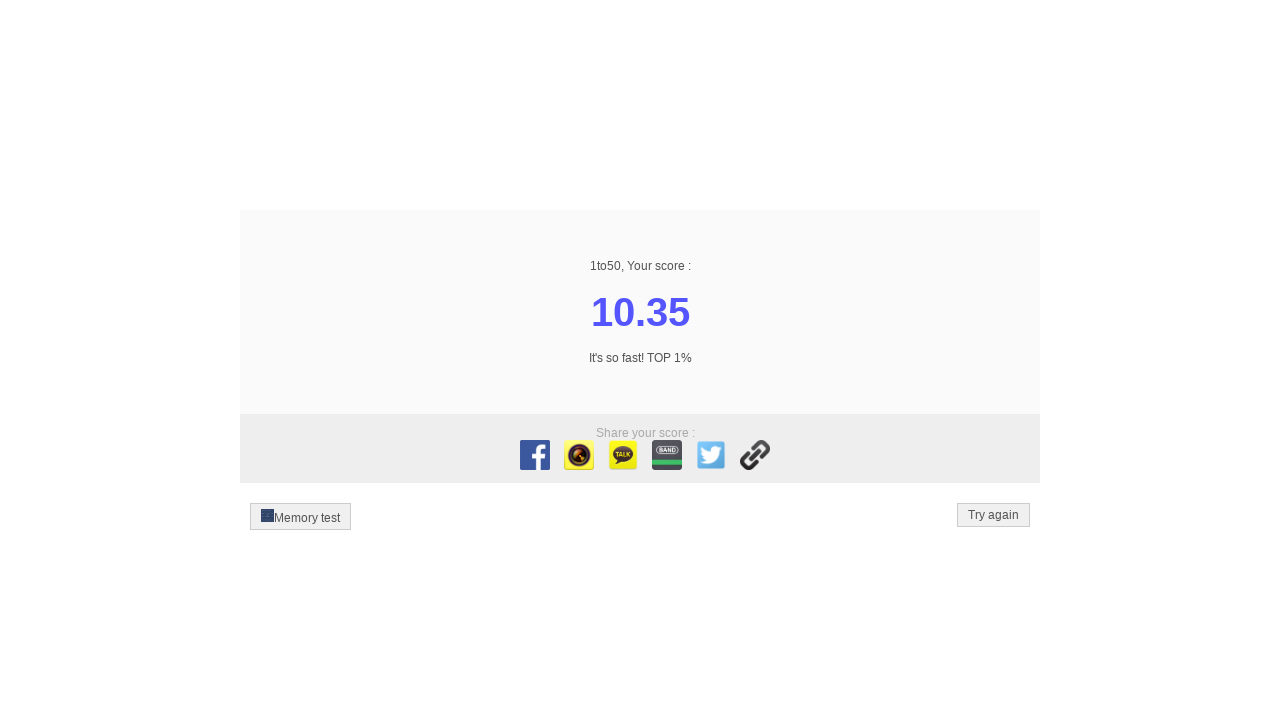

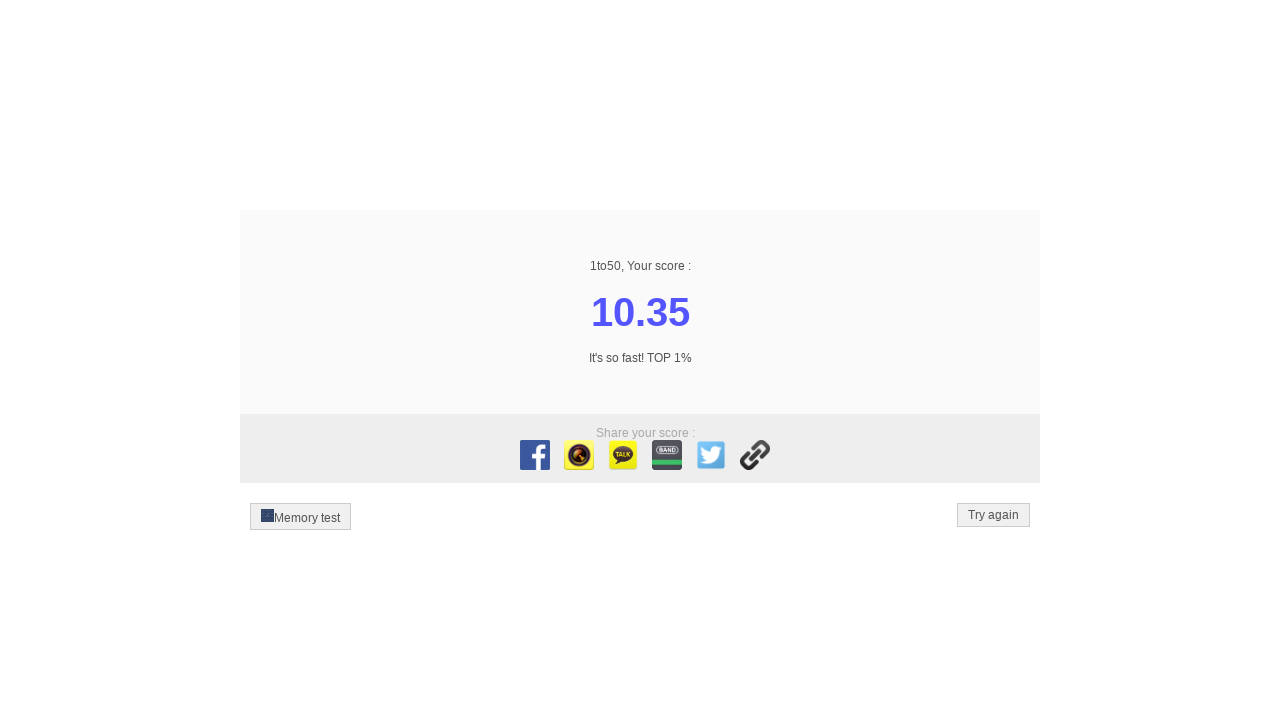